Tests scrolling functionality on a high/tall webpage by continuously scrolling down until a scroll button becomes visible, then clicks it

Starting URL: https://seleniumui.moderntester.pl/high-site.php

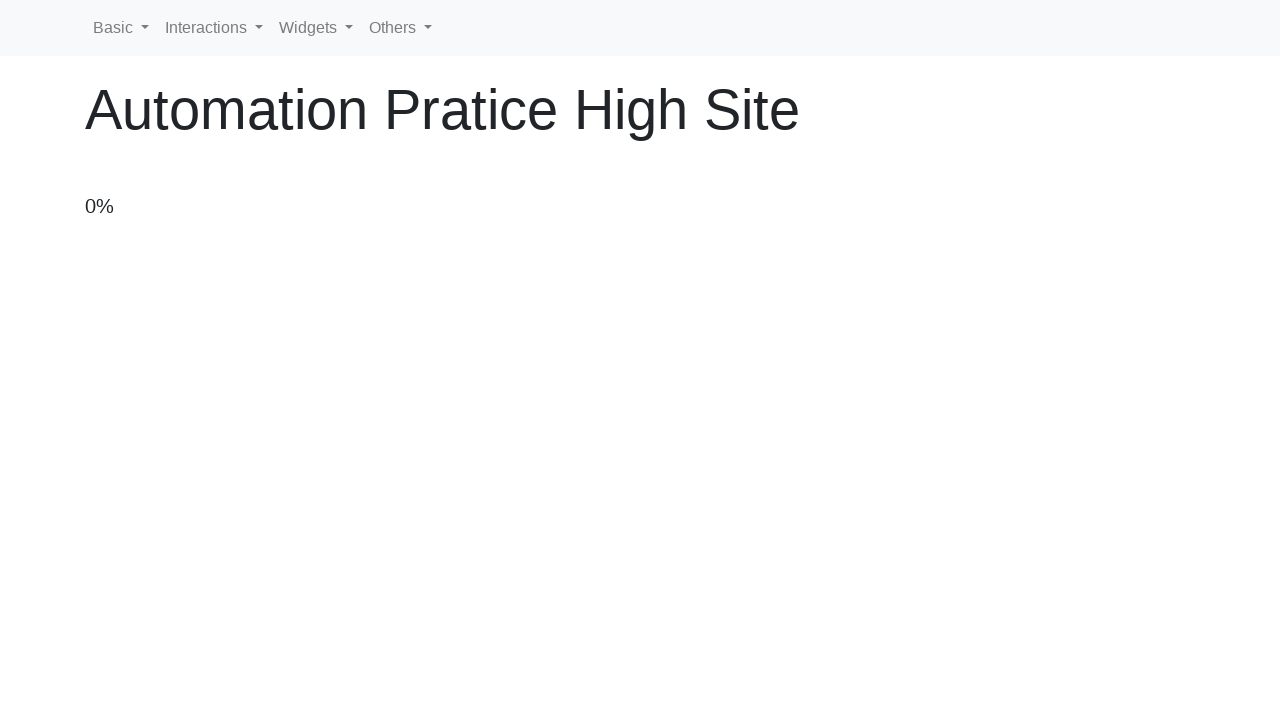

Navigated to high-site.php
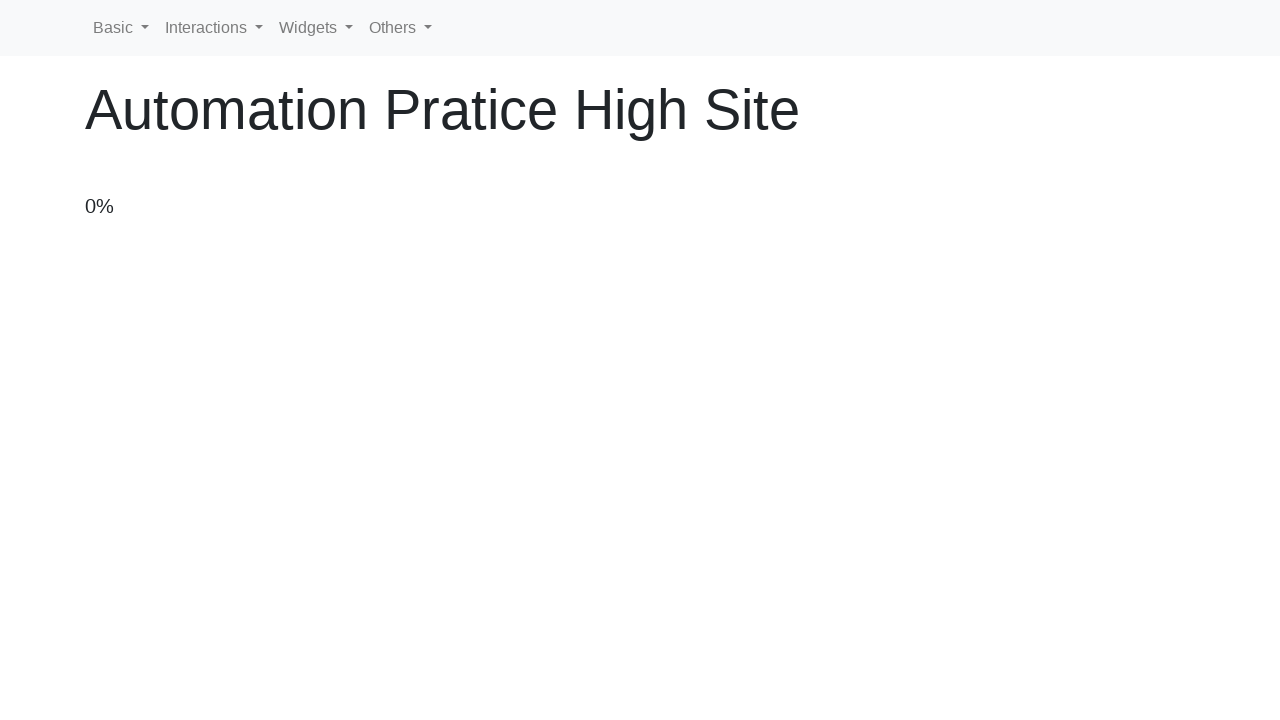

Scrolled down by 50 pixels
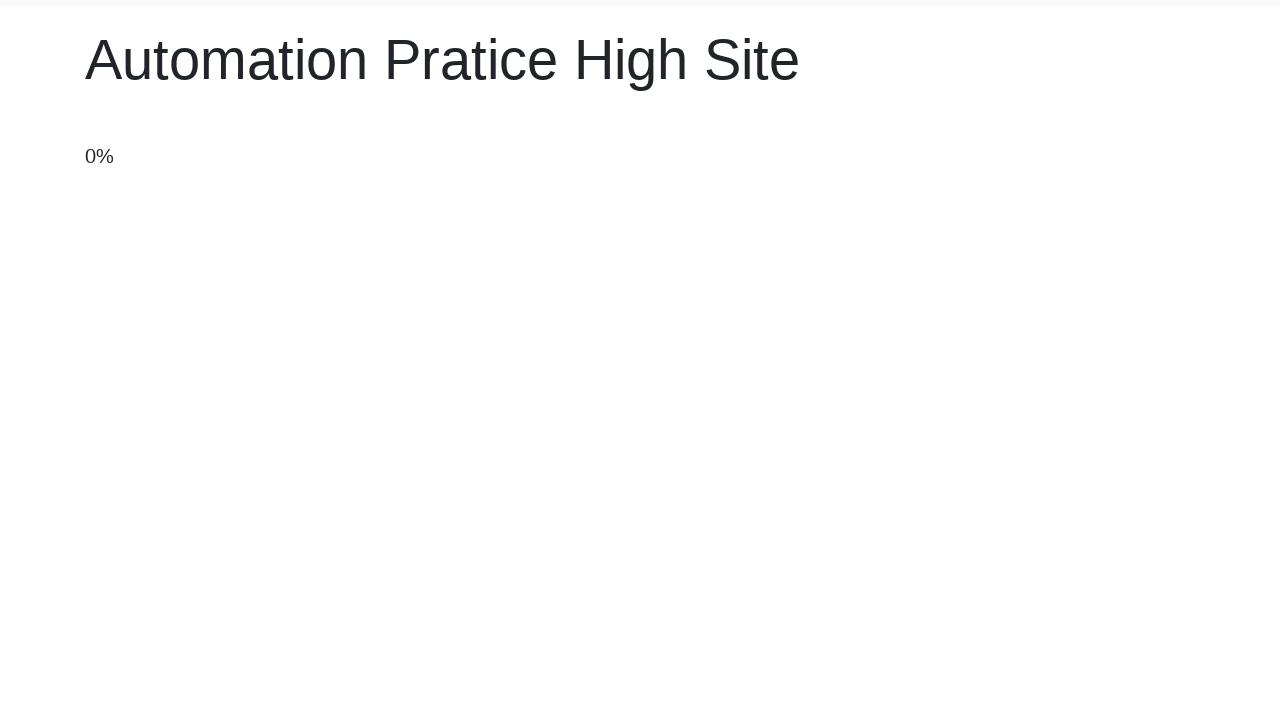

Scrolled down by 50 pixels
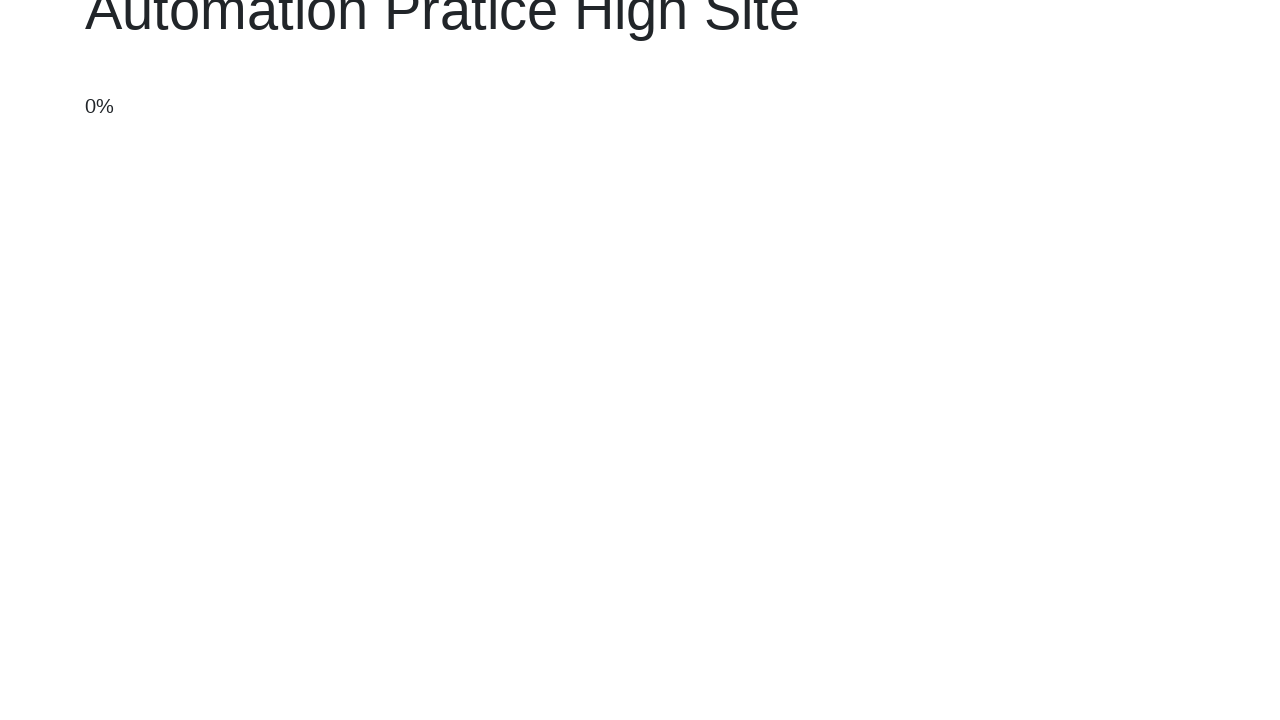

Scrolled down by 50 pixels
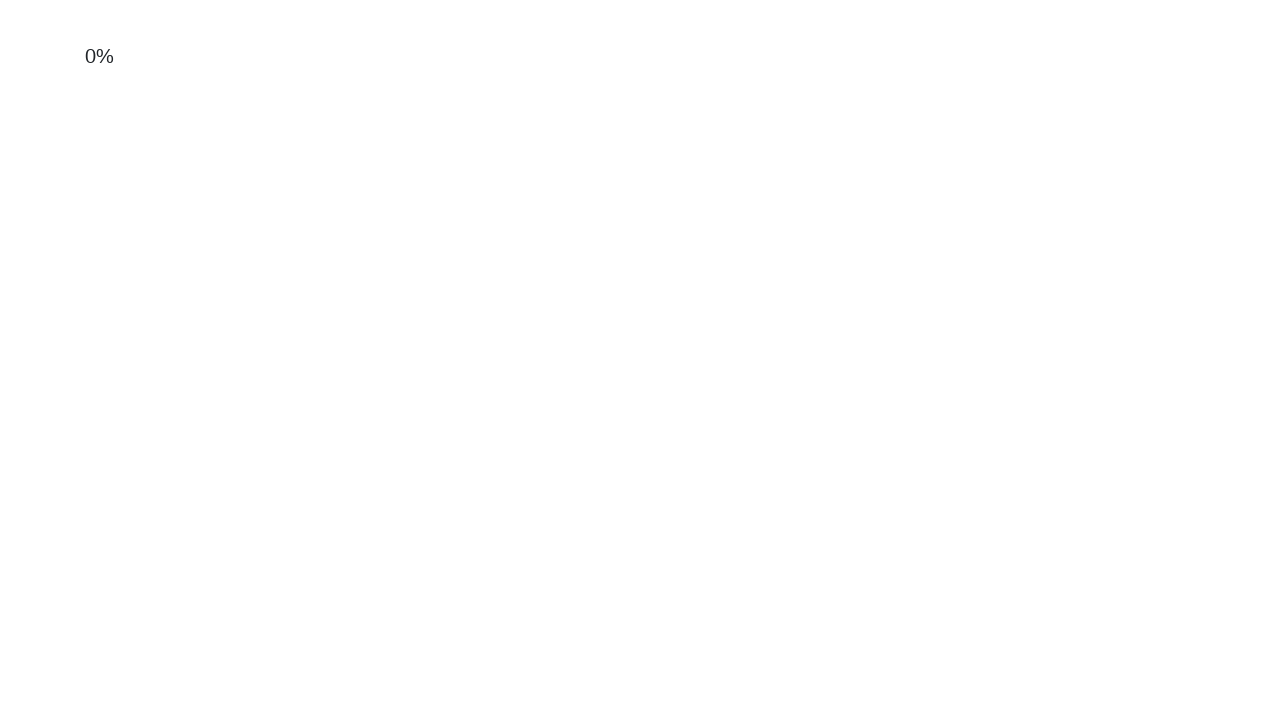

Scrolled down by 50 pixels
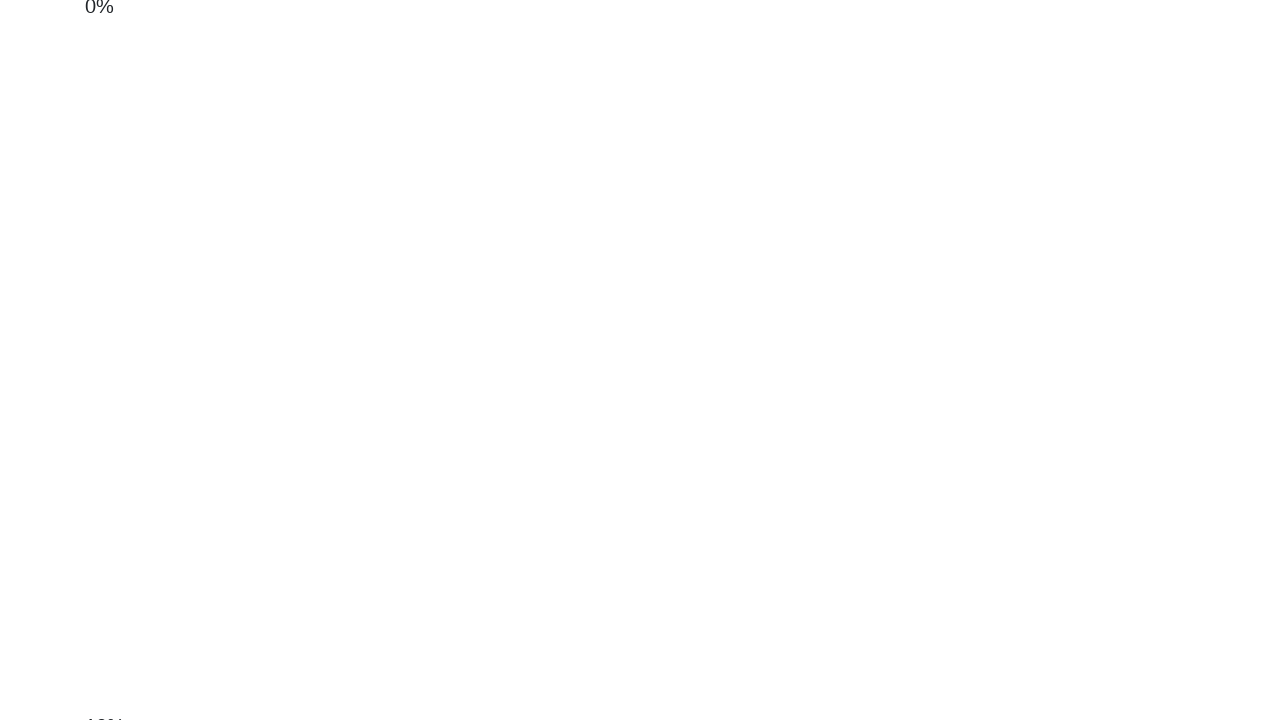

Scrolled down by 50 pixels
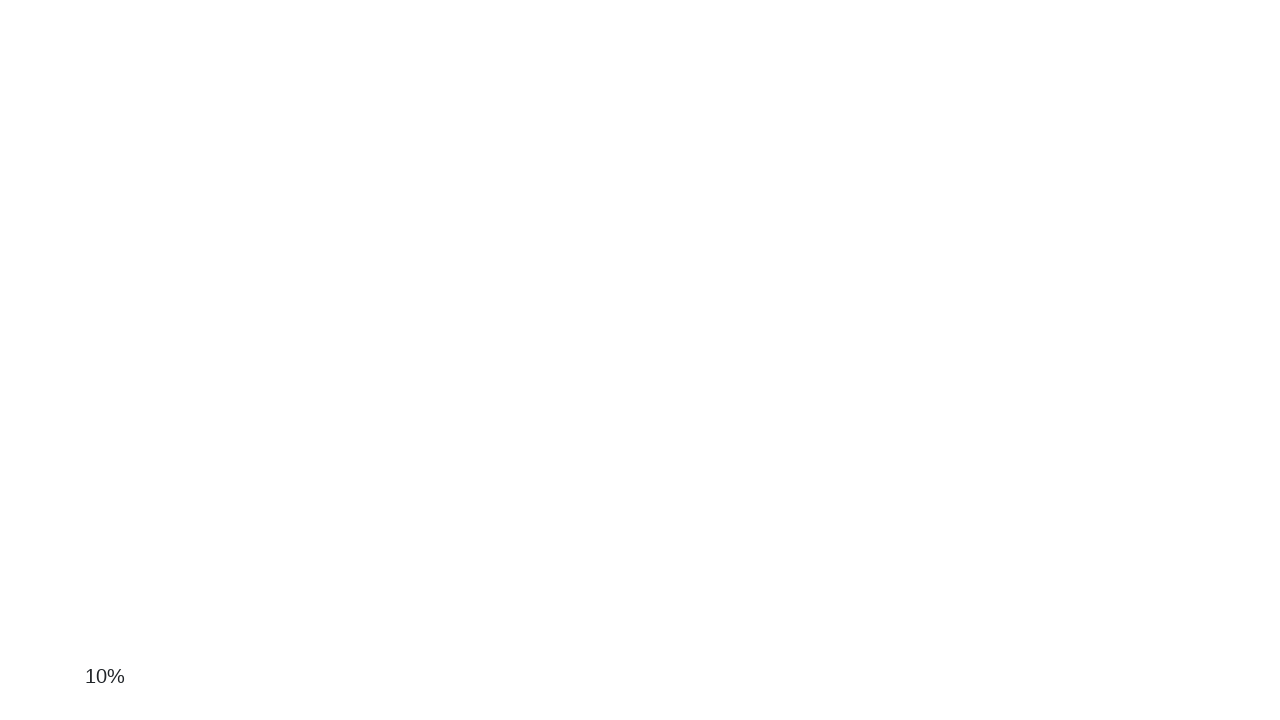

Scrolled down by 50 pixels
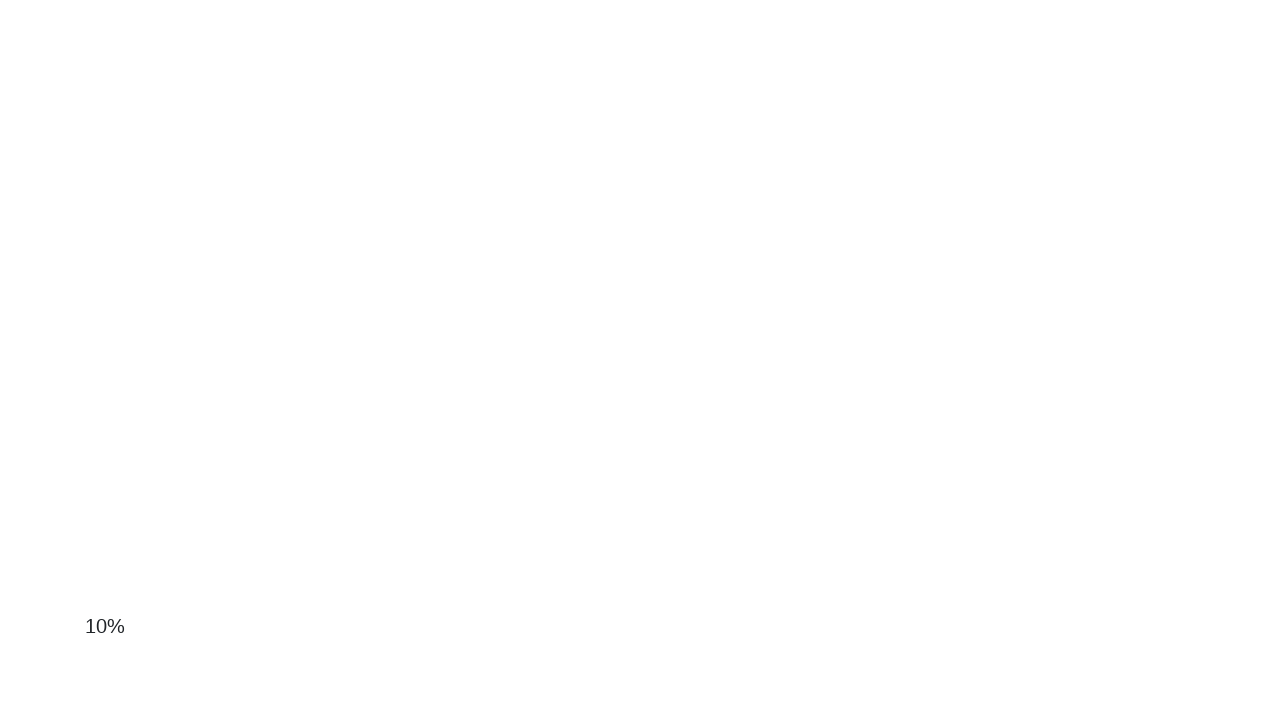

Scrolled down by 50 pixels
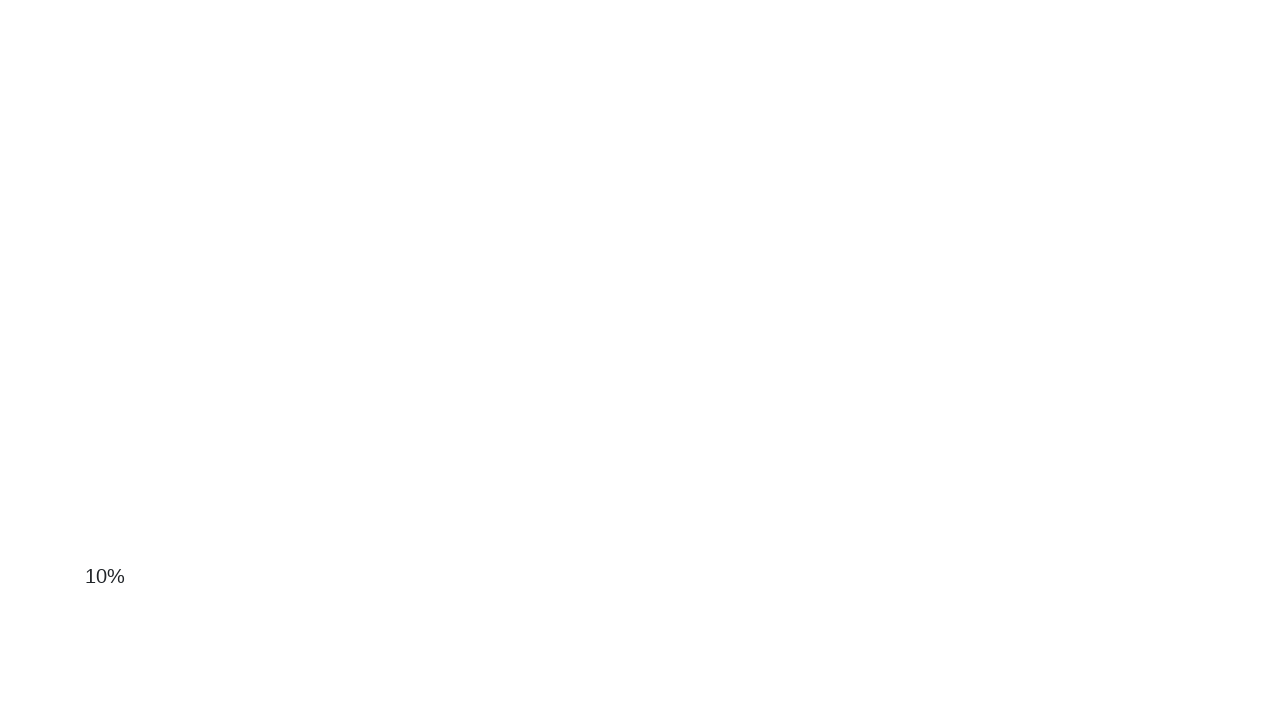

Scrolled down by 50 pixels
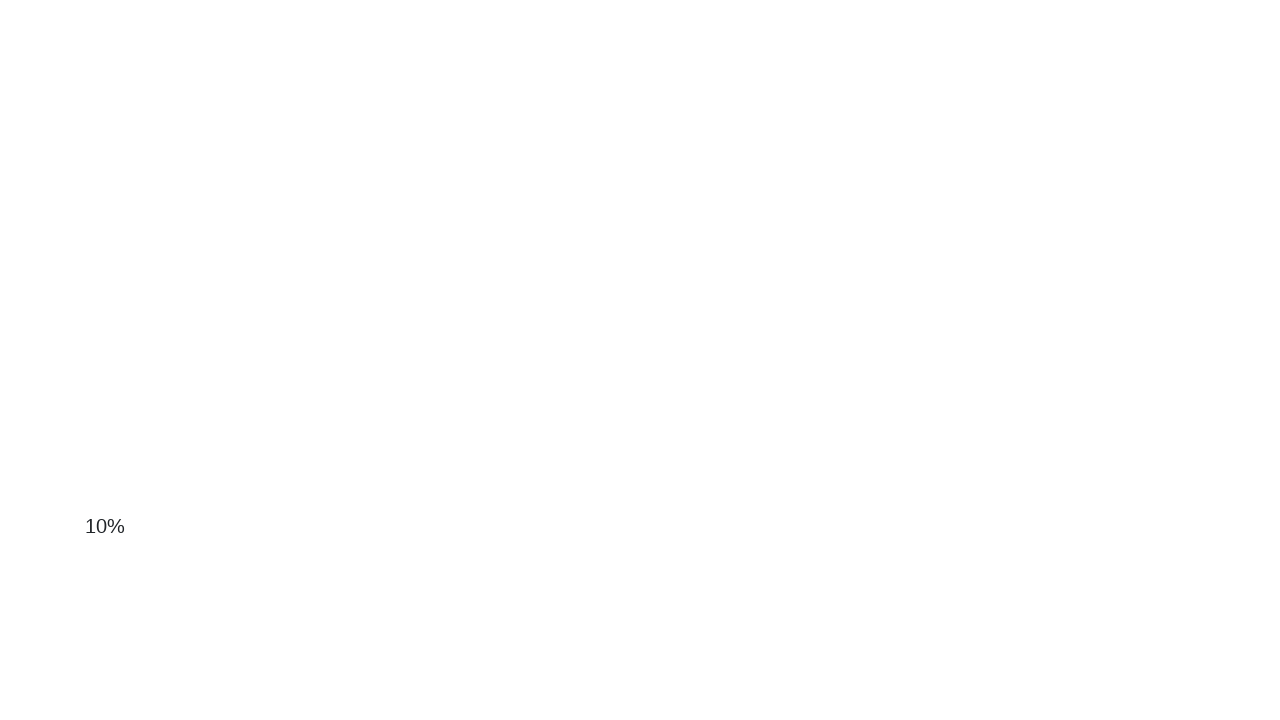

Scrolled down by 50 pixels
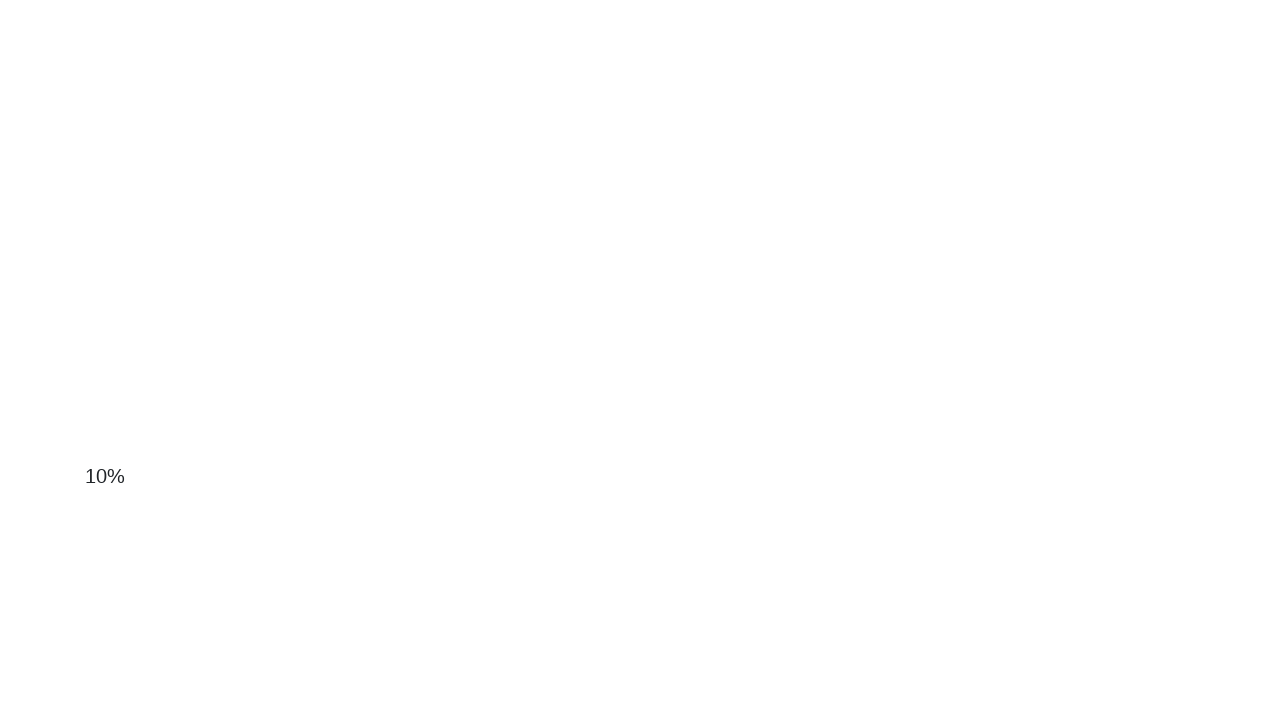

Scrolled down by 50 pixels
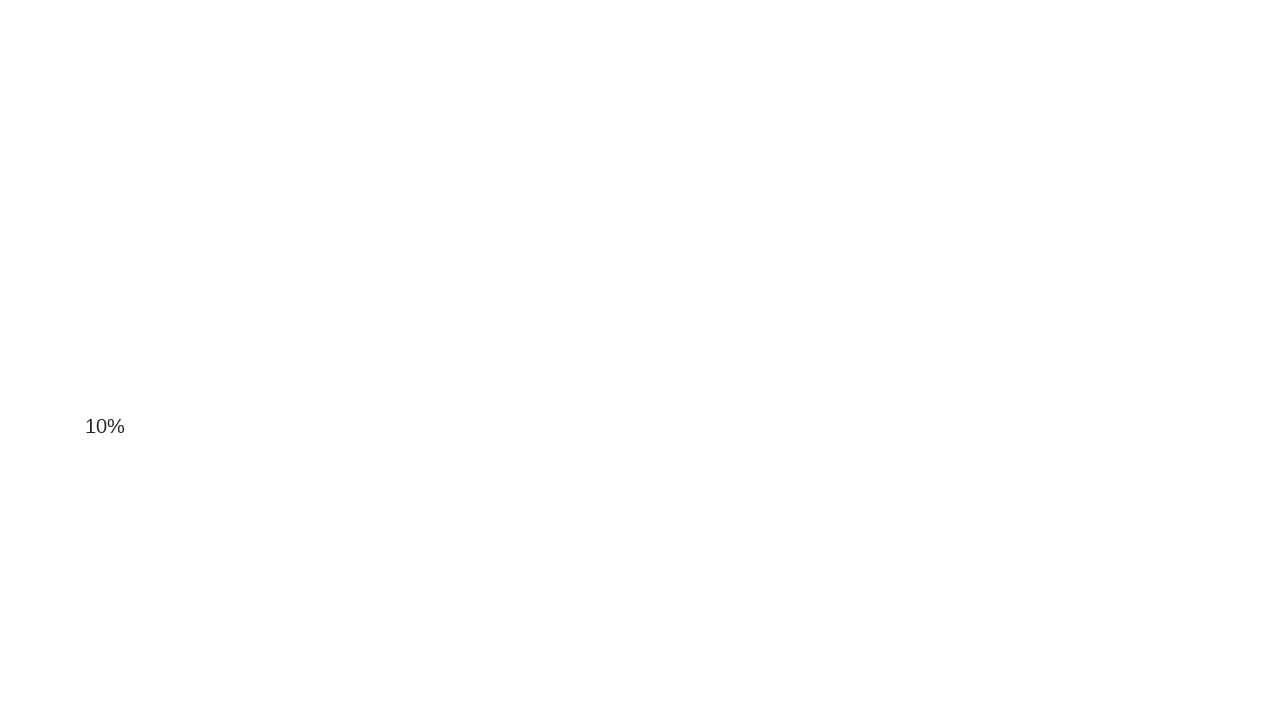

Scrolled down by 50 pixels
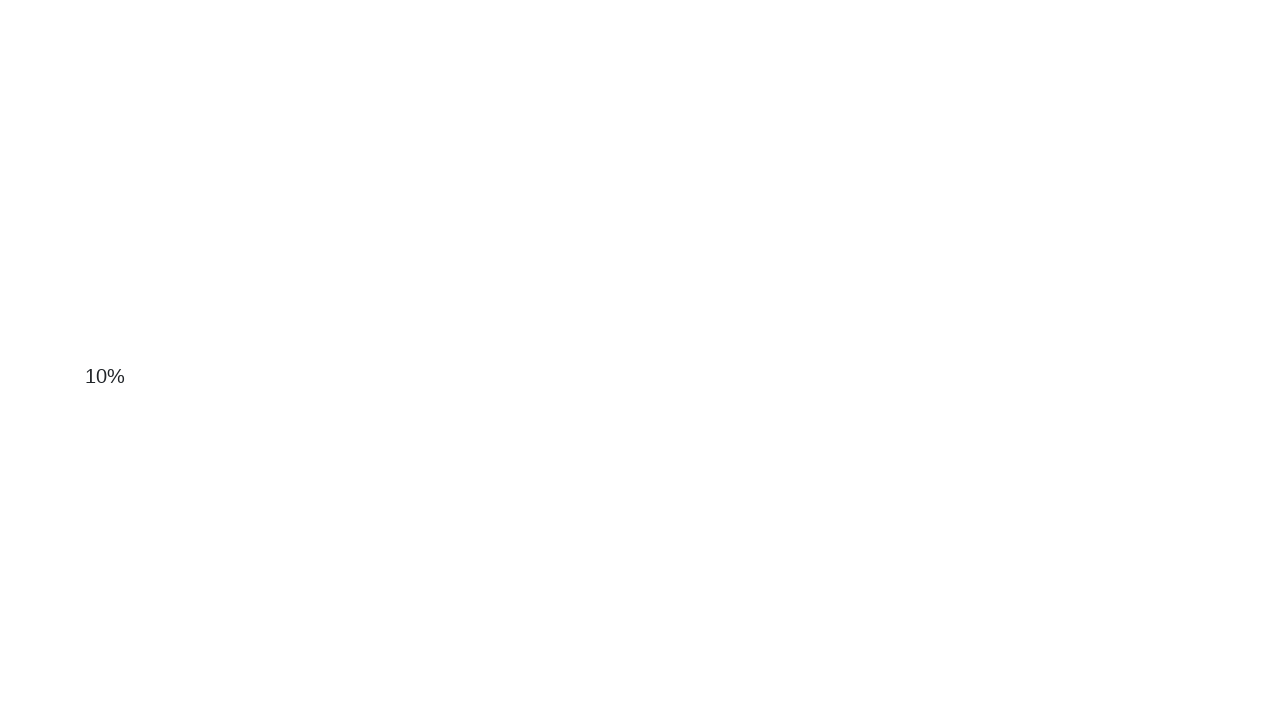

Scrolled down by 50 pixels
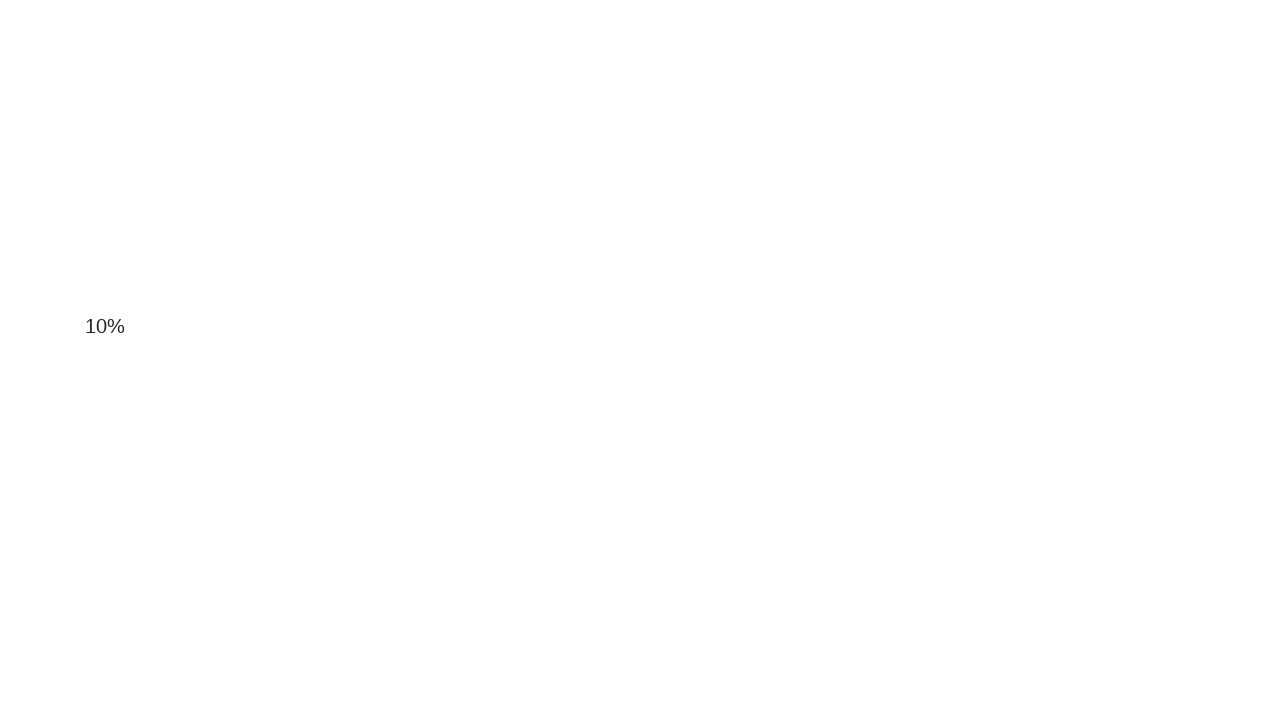

Scrolled down by 50 pixels
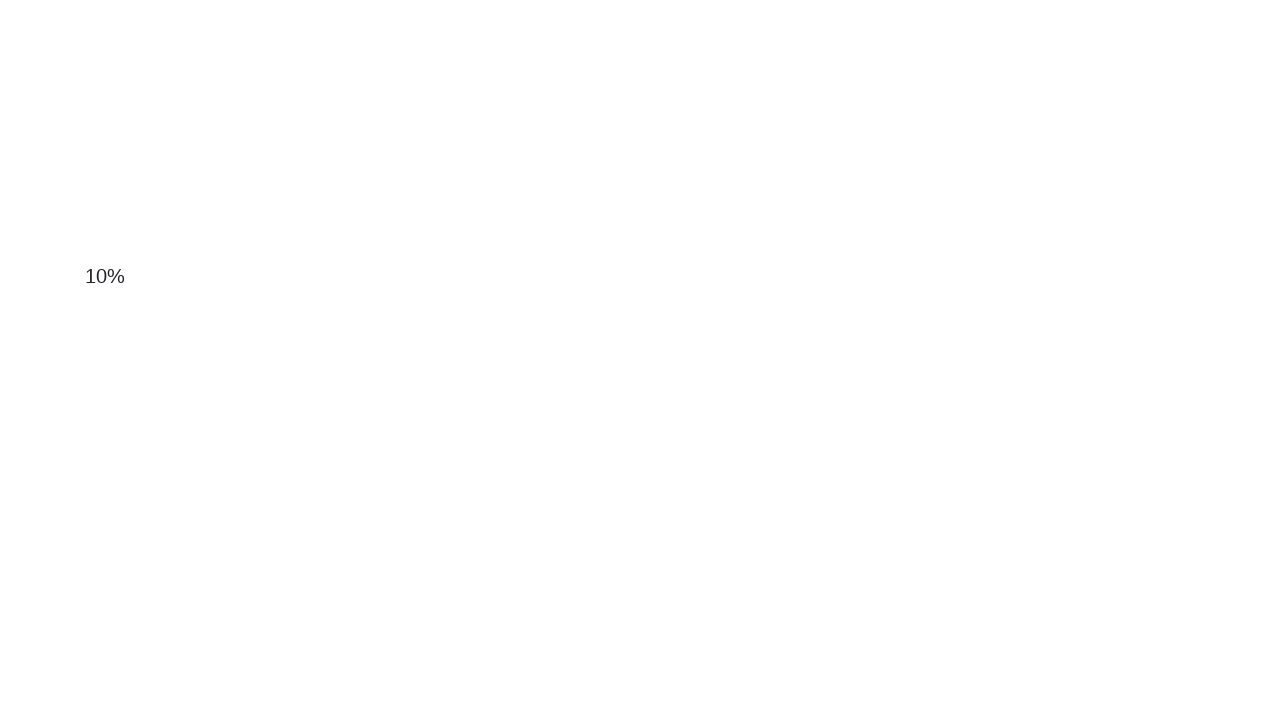

Scrolled down by 50 pixels
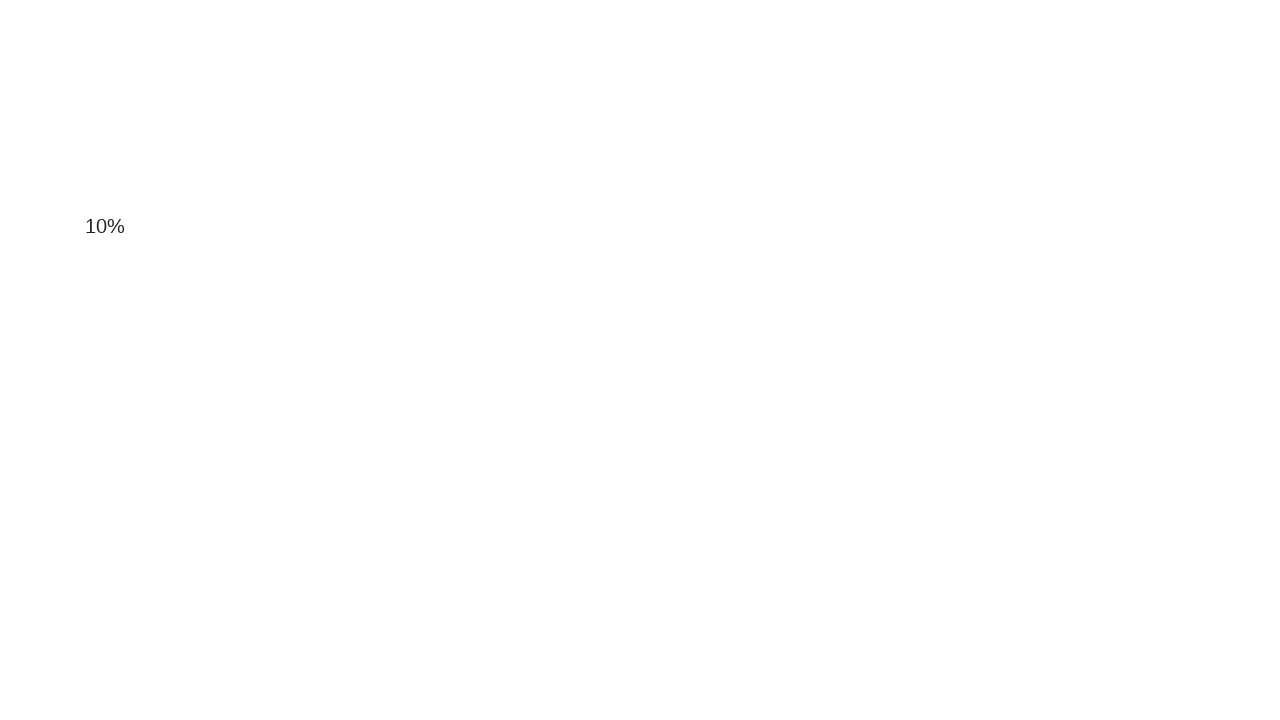

Scrolled down by 50 pixels
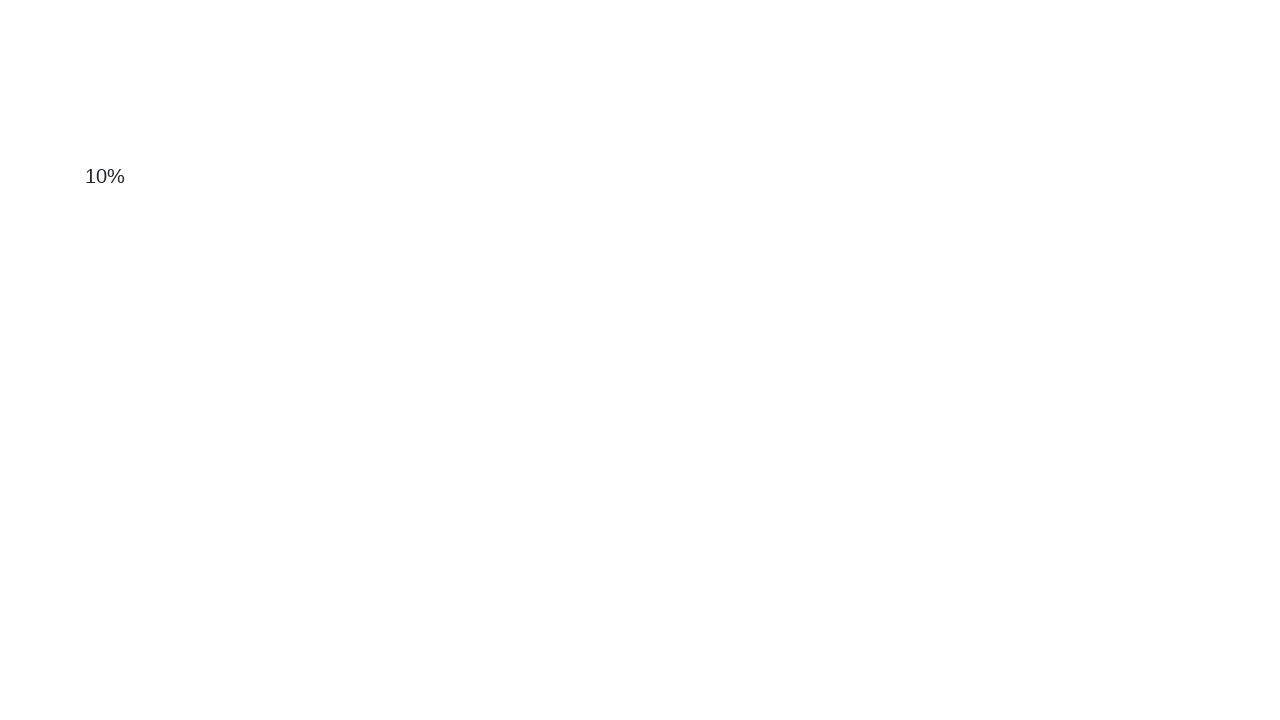

Scrolled down by 50 pixels
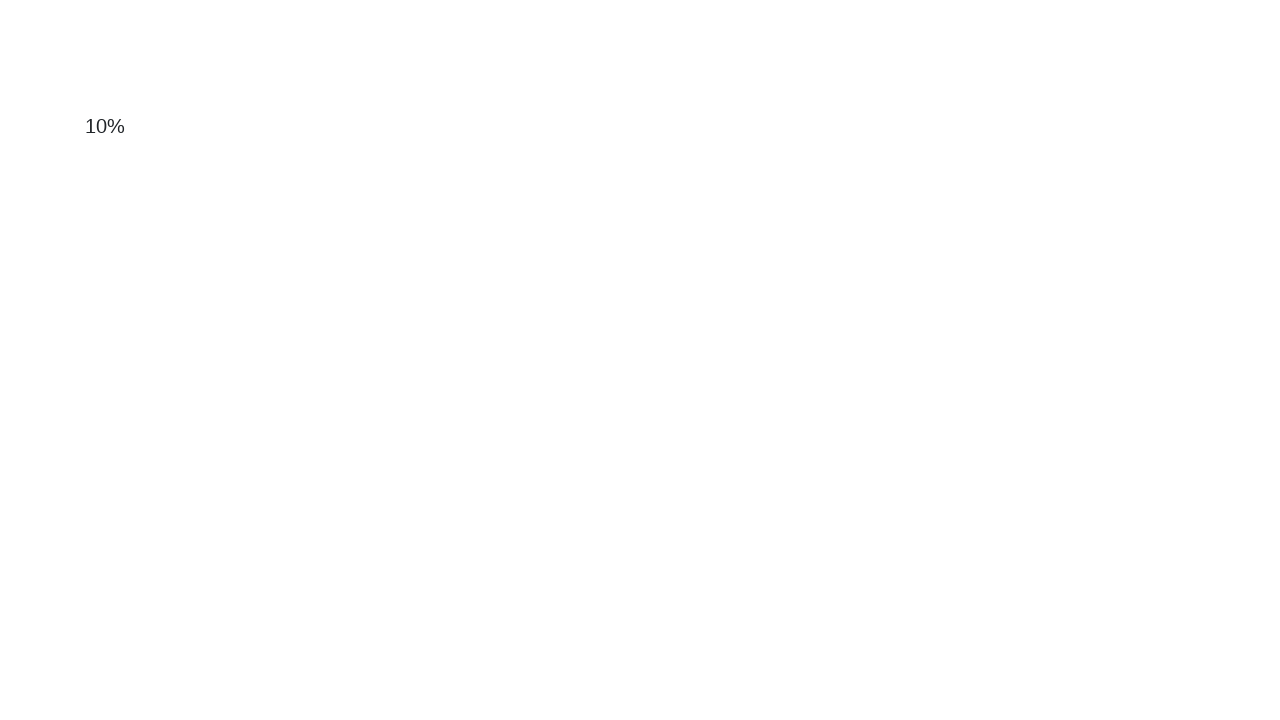

Scrolled down by 50 pixels
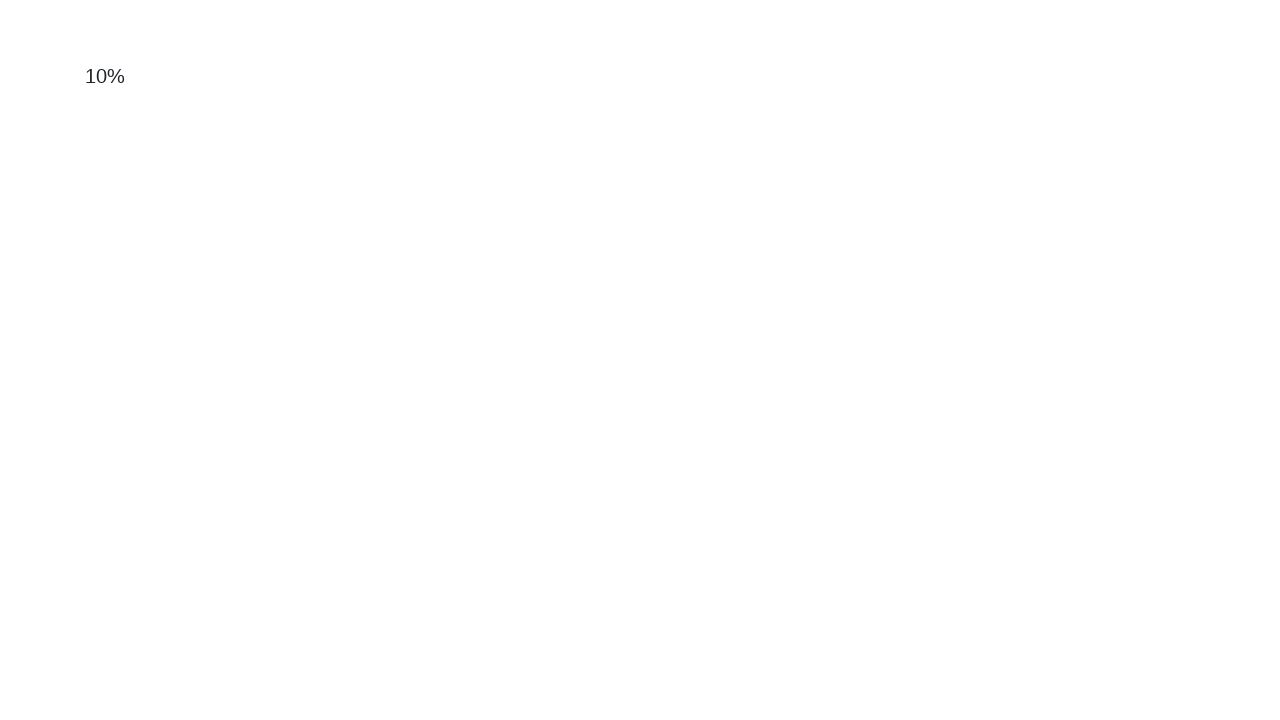

Scrolled down by 50 pixels
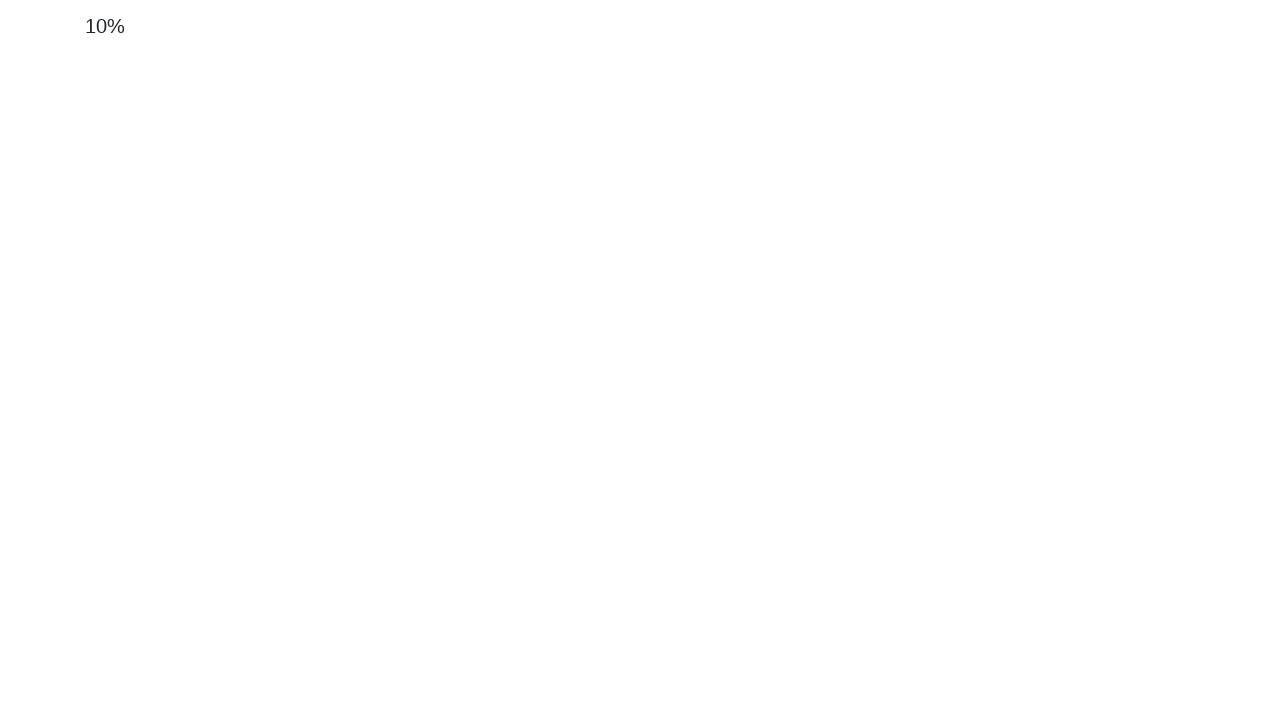

Scrolled down by 50 pixels
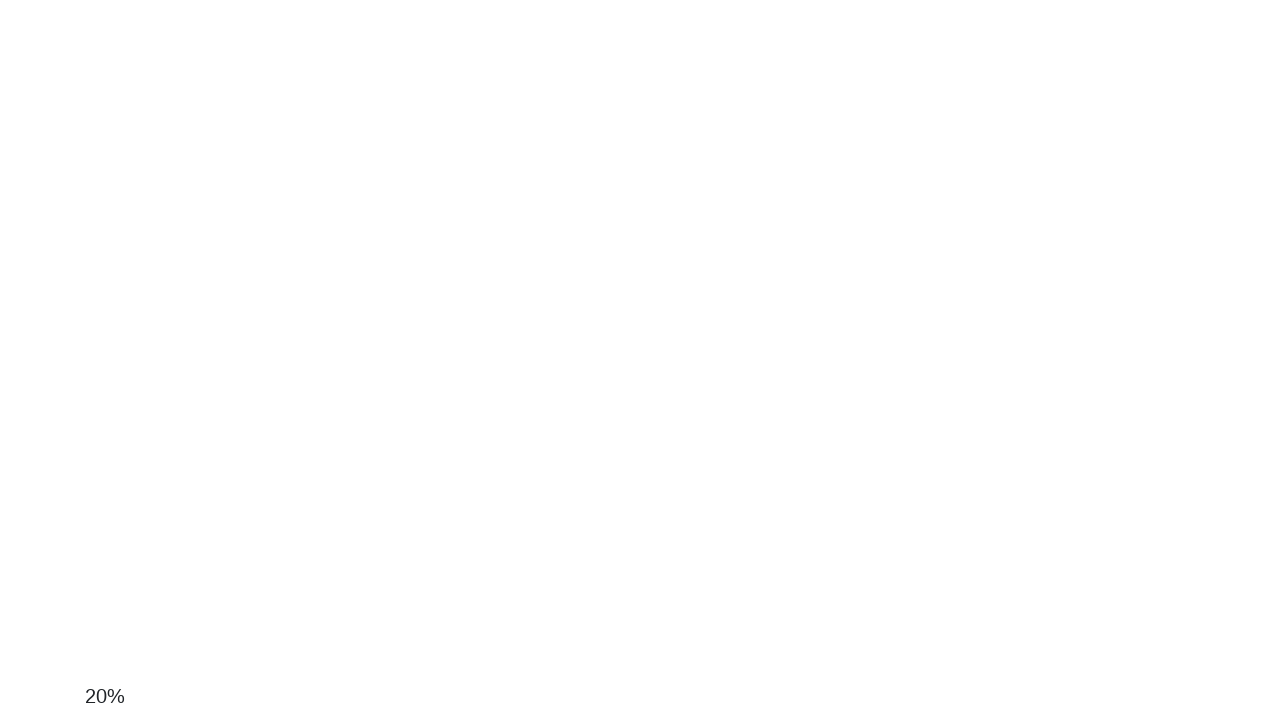

Scrolled down by 50 pixels
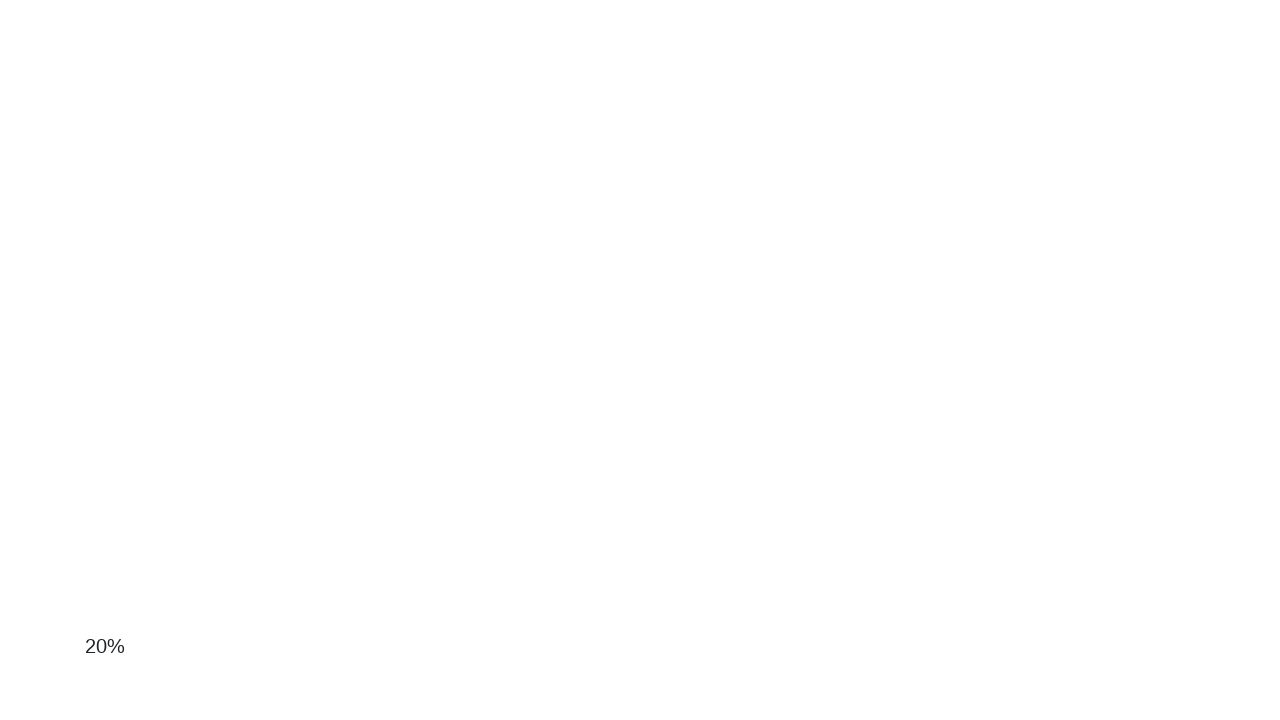

Scrolled down by 50 pixels
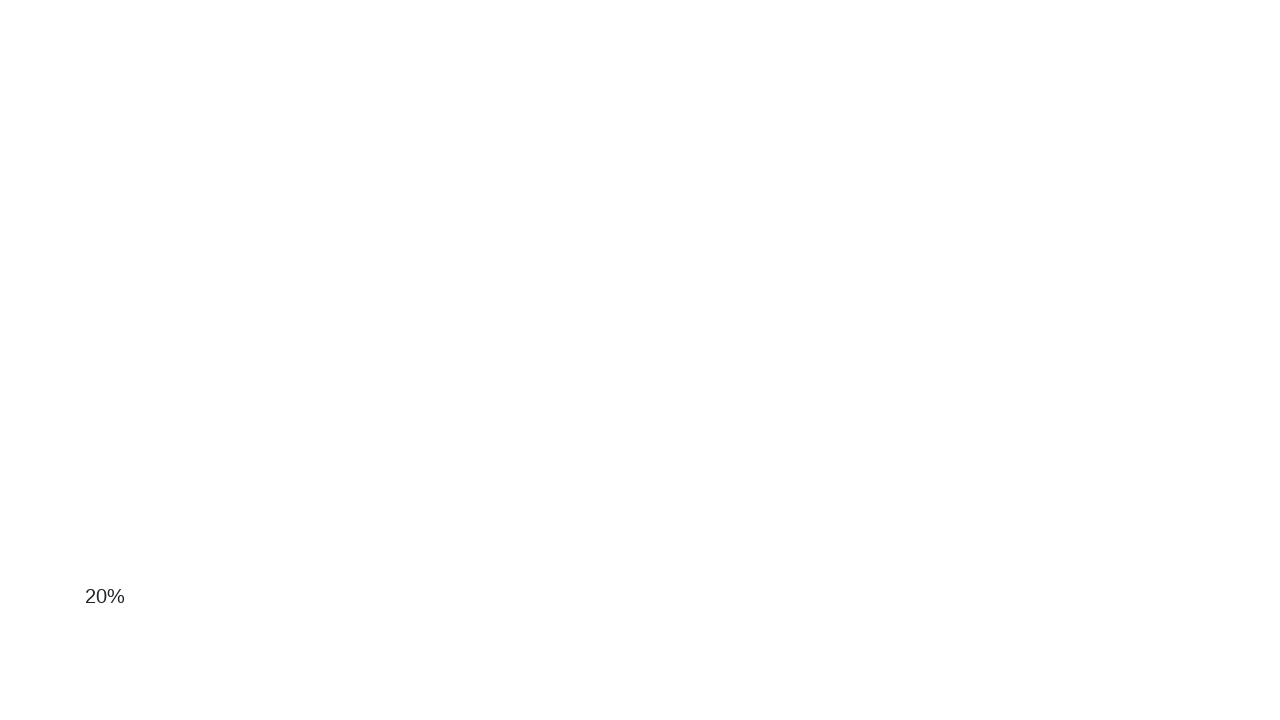

Scrolled down by 50 pixels
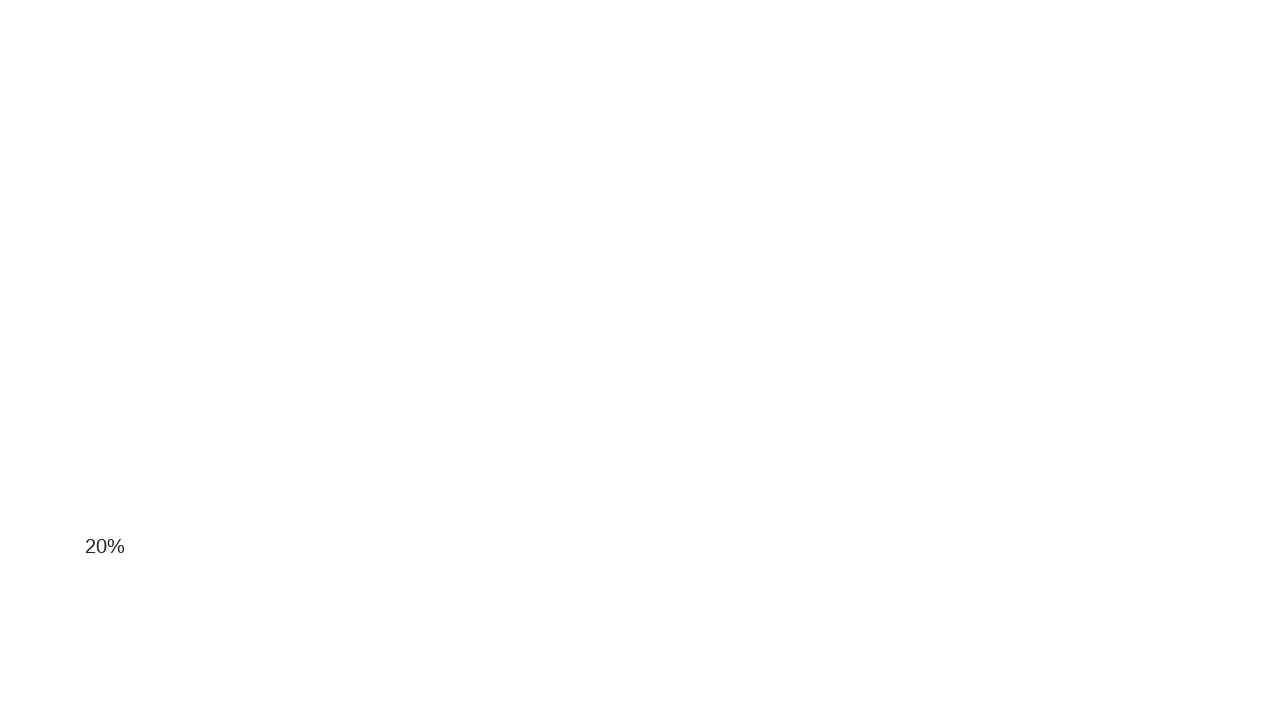

Scrolled down by 50 pixels
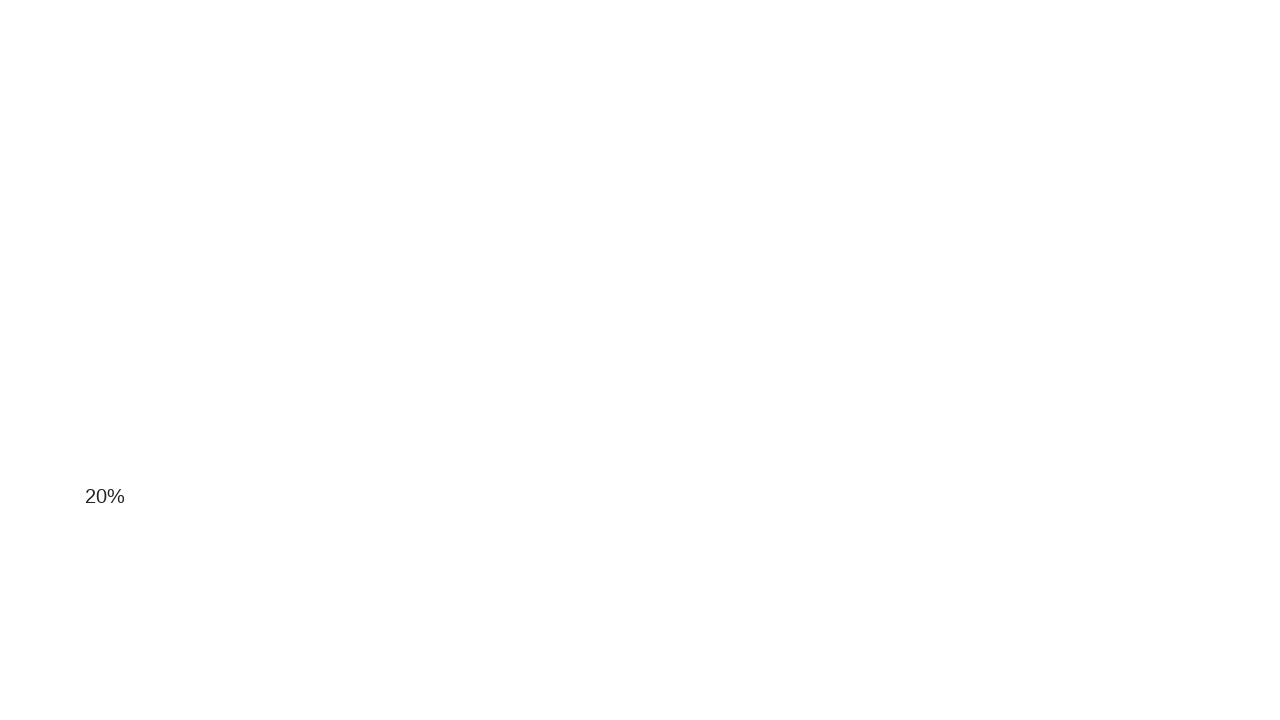

Scrolled down by 50 pixels
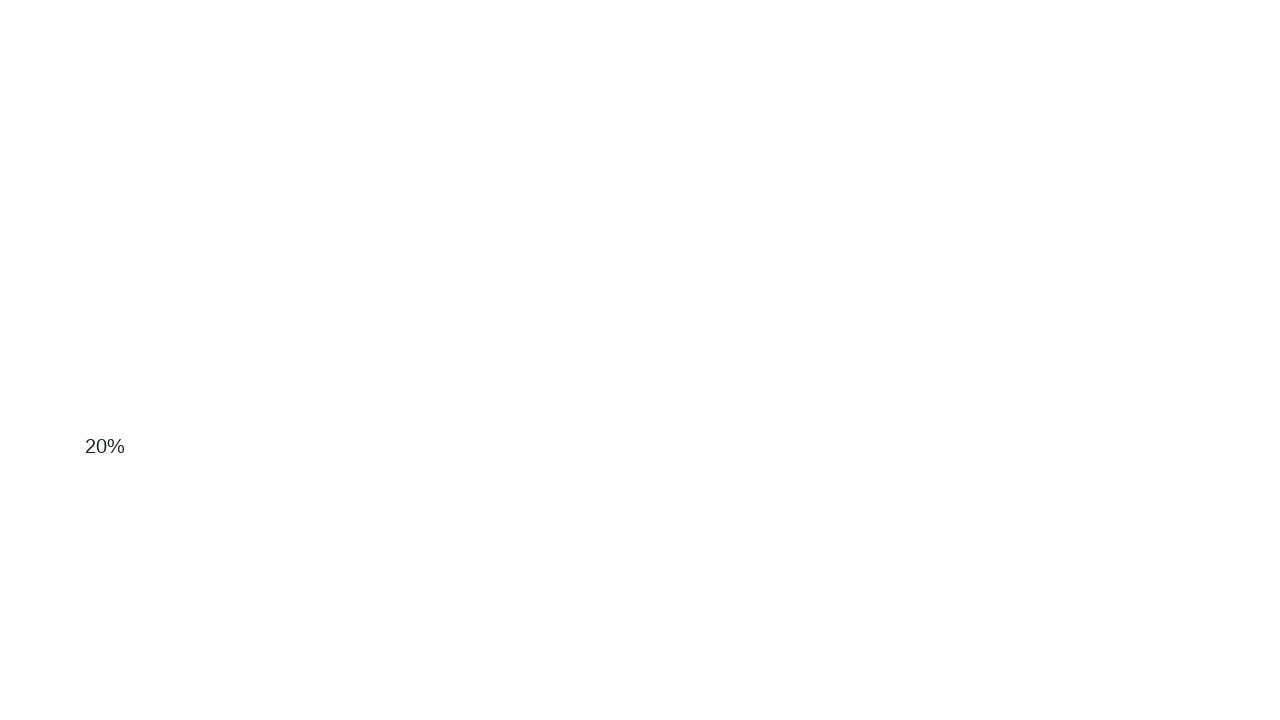

Scrolled down by 50 pixels
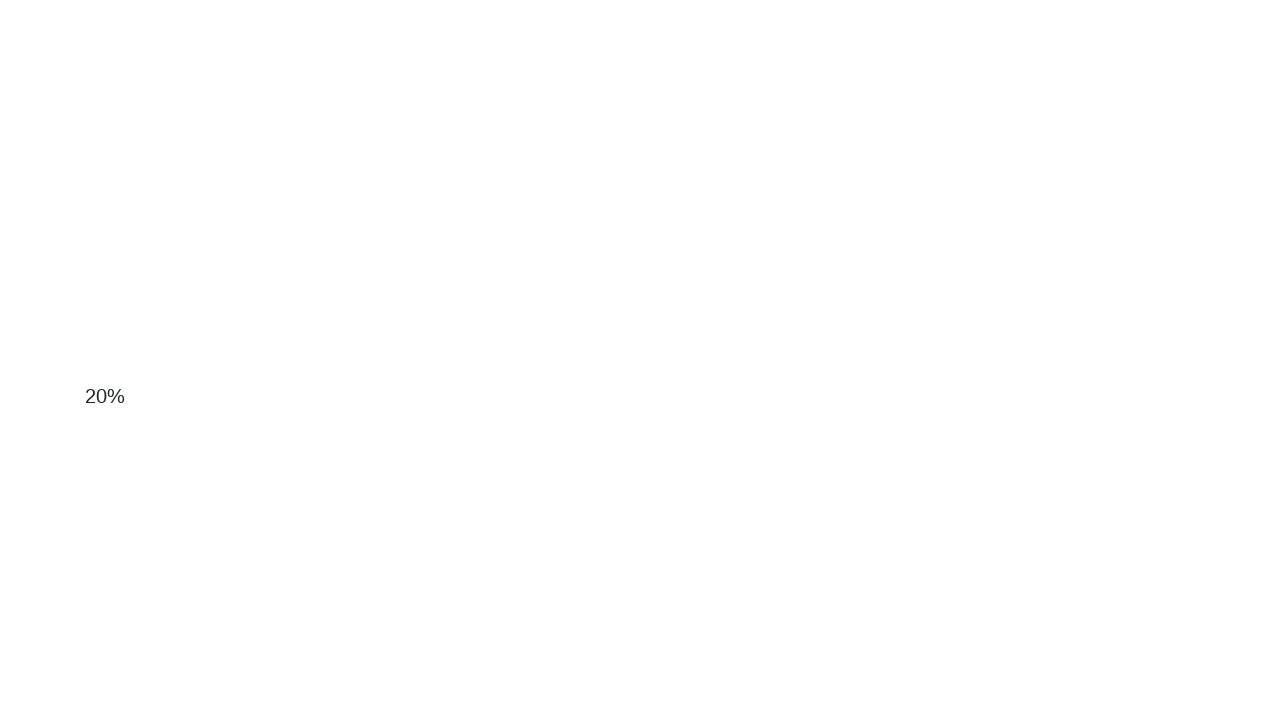

Scrolled down by 50 pixels
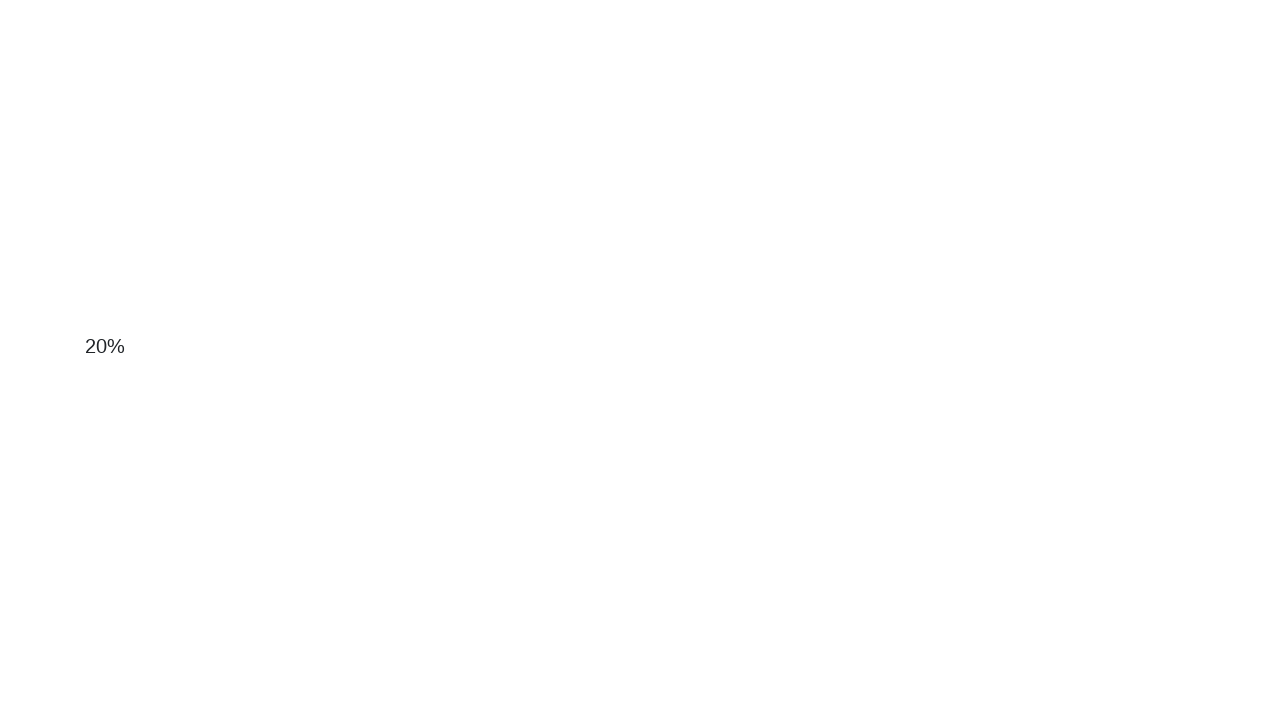

Scrolled down by 50 pixels
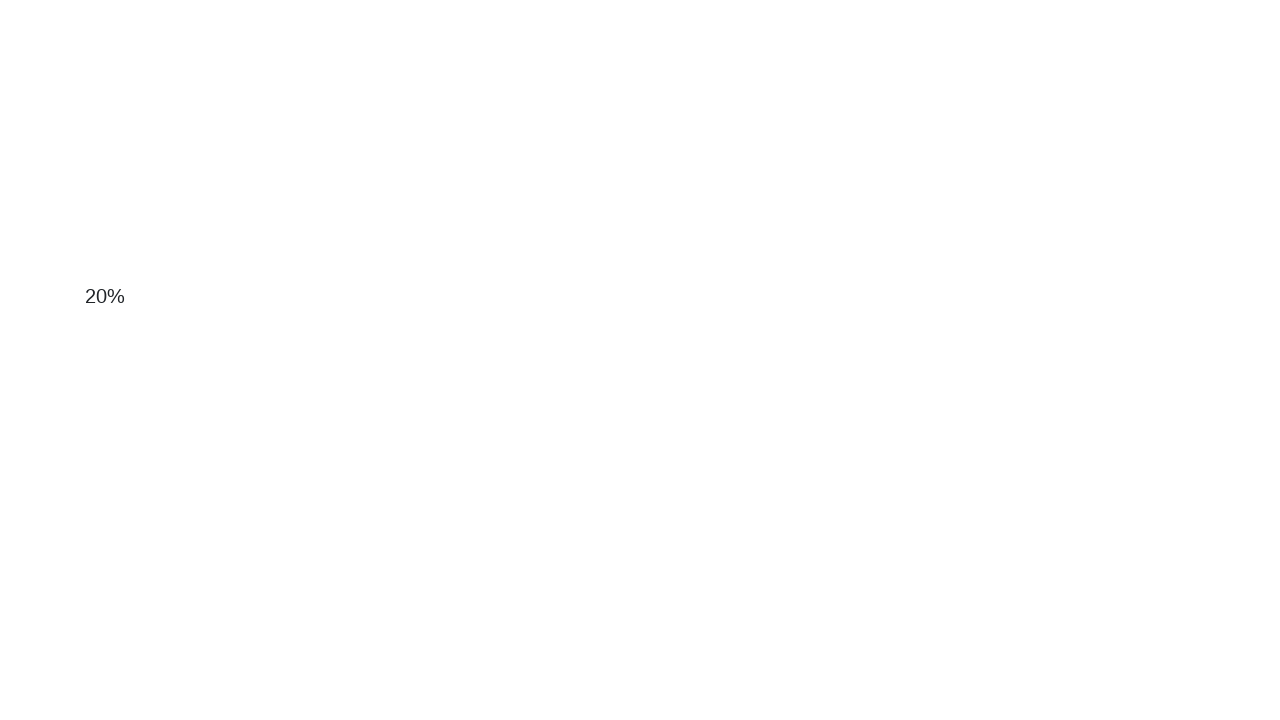

Scrolled down by 50 pixels
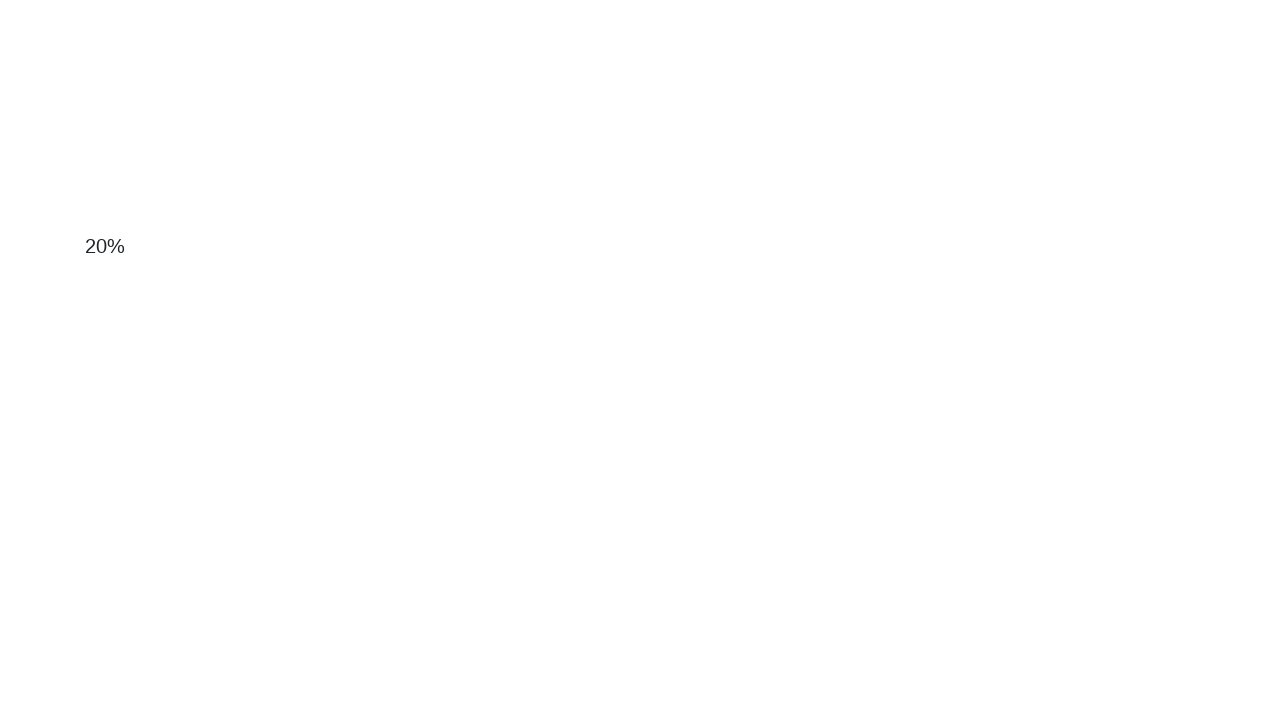

Scrolled down by 50 pixels
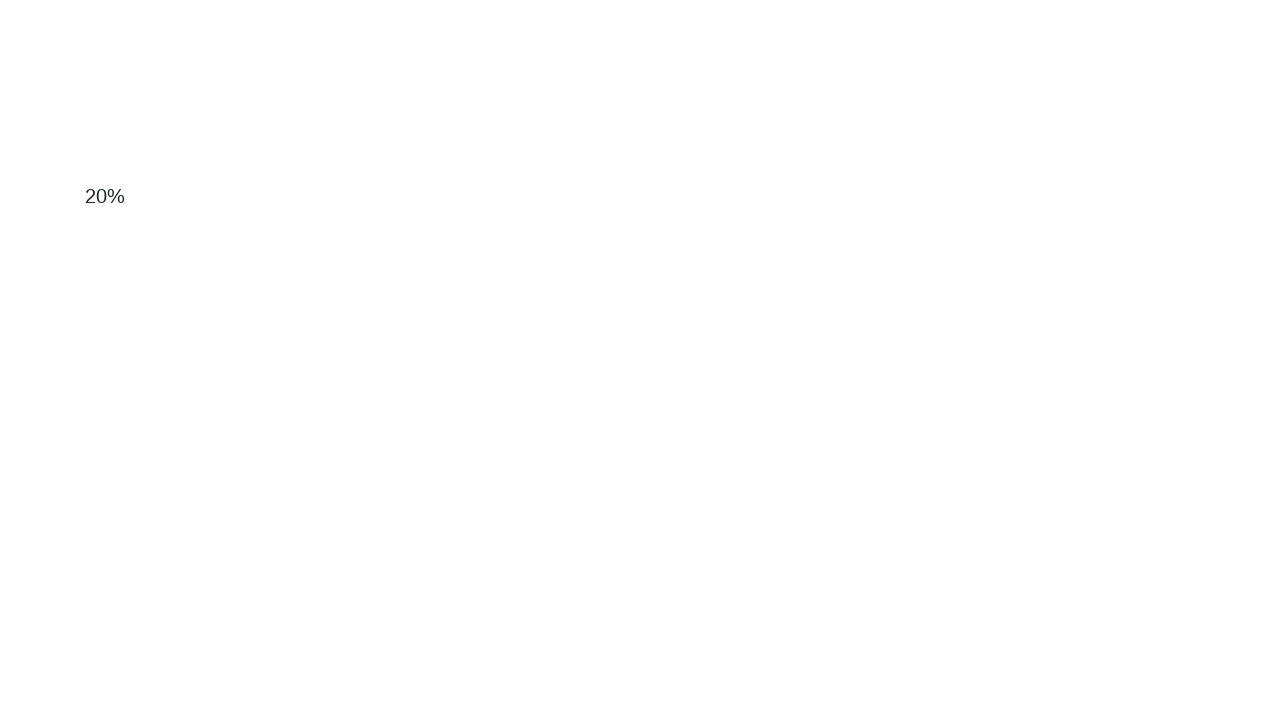

Scrolled down by 50 pixels
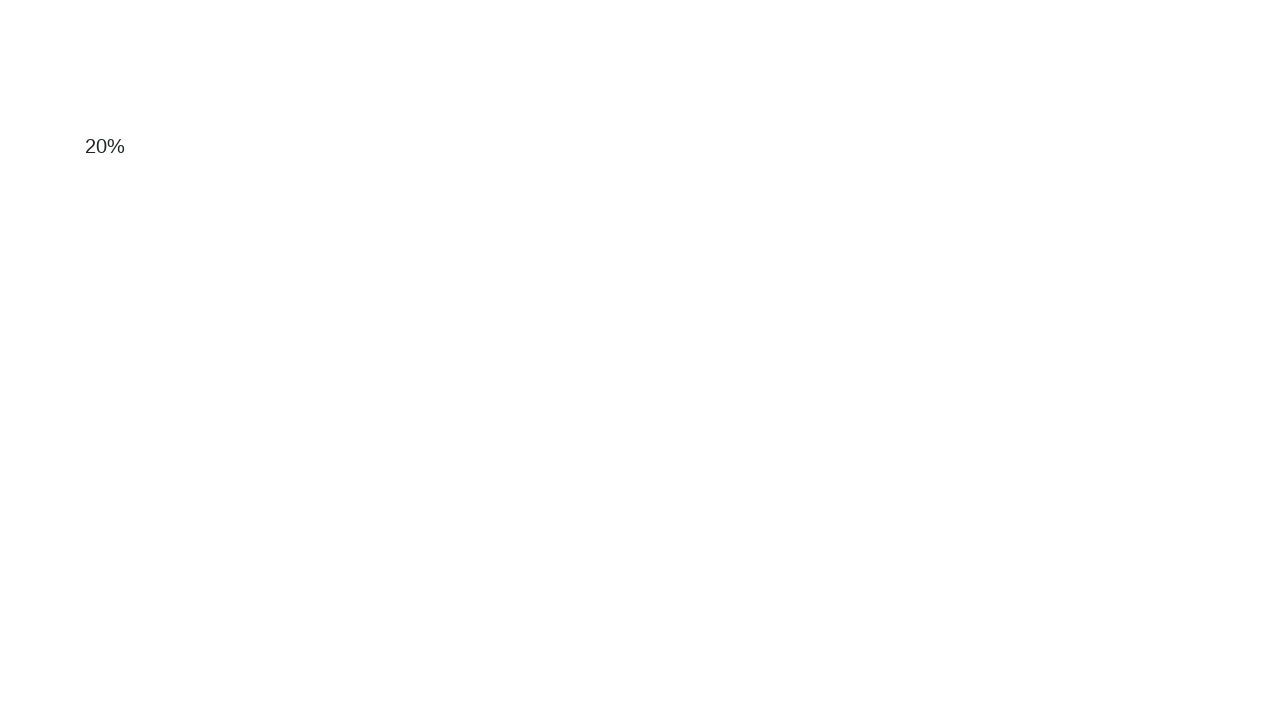

Scrolled down by 50 pixels
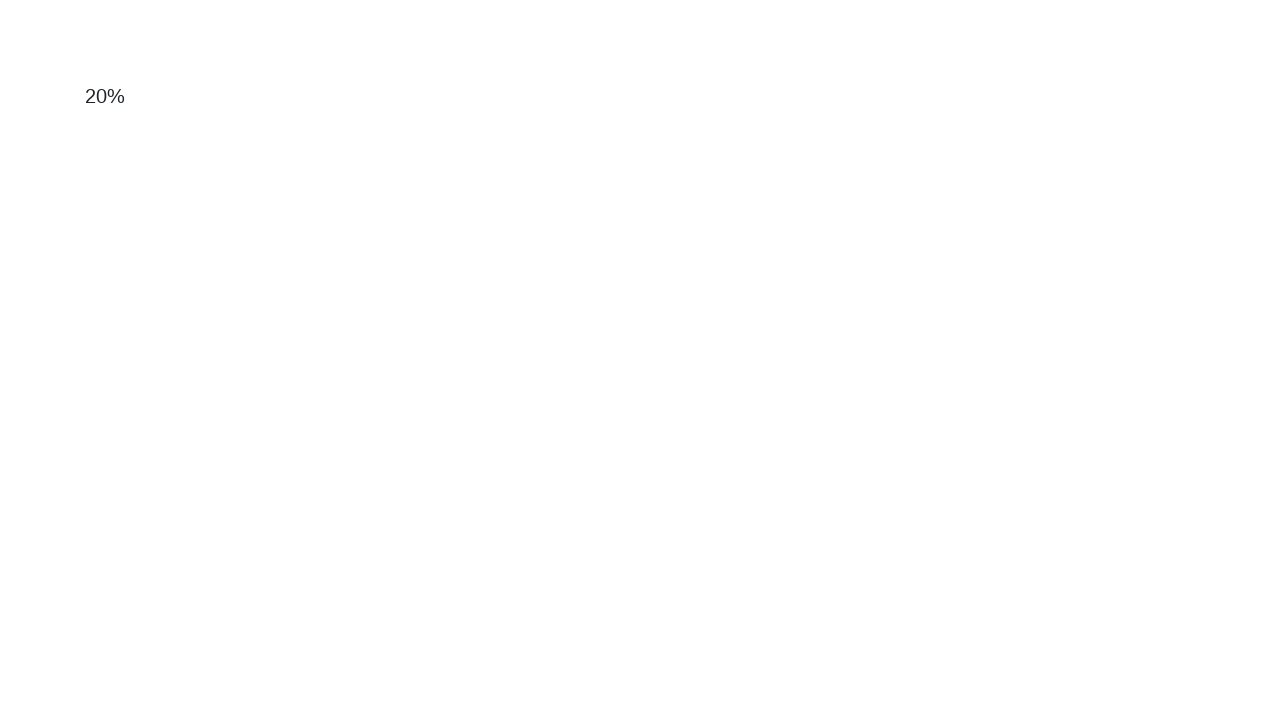

Scrolled down by 50 pixels
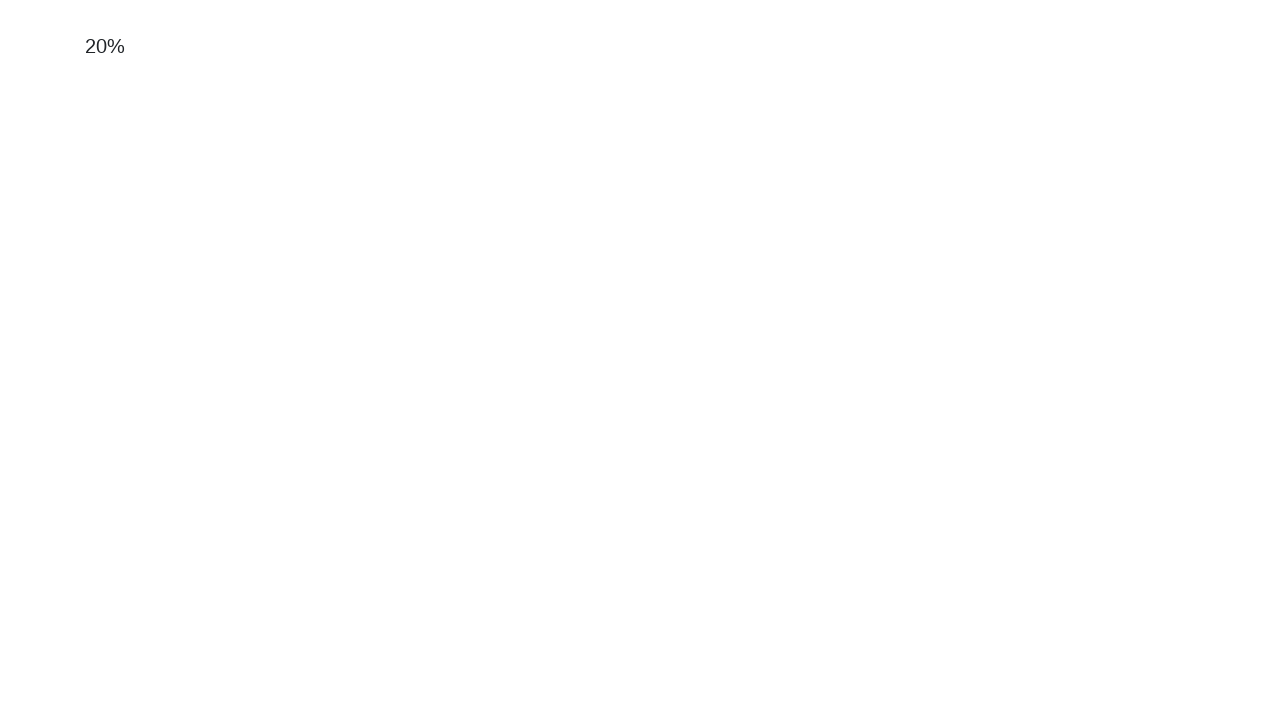

Scrolled down by 50 pixels
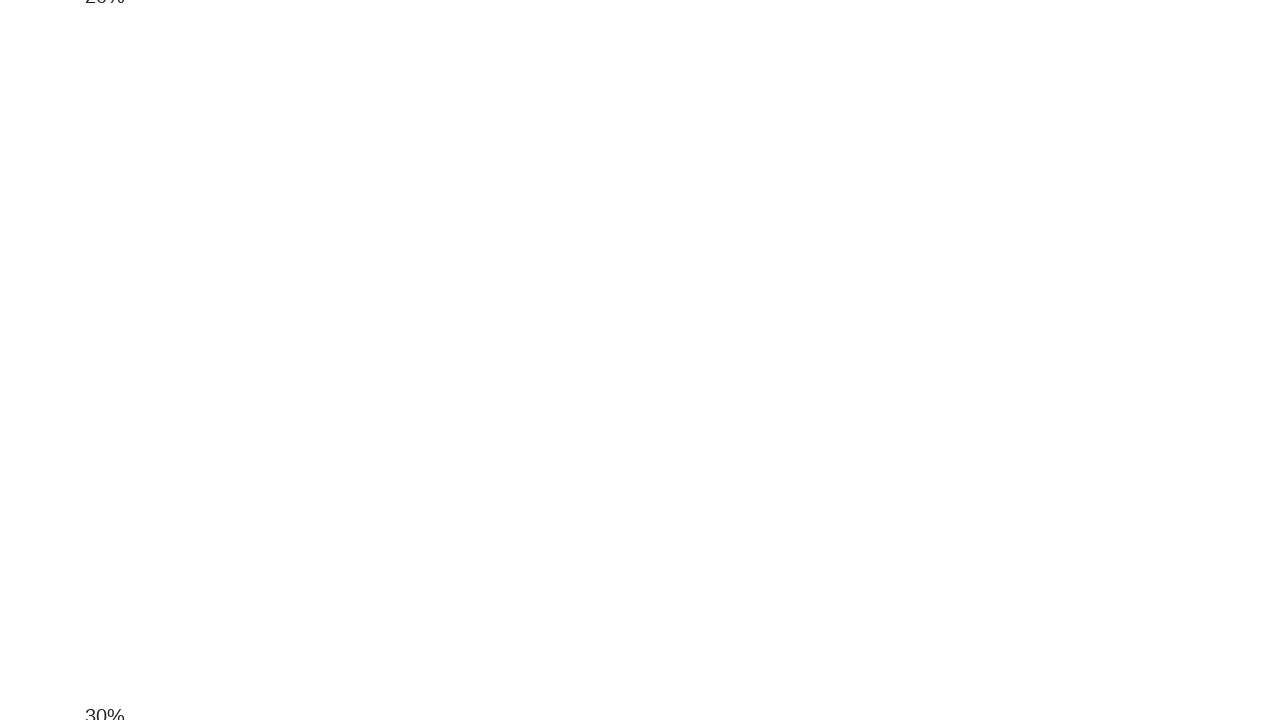

Scrolled down by 50 pixels
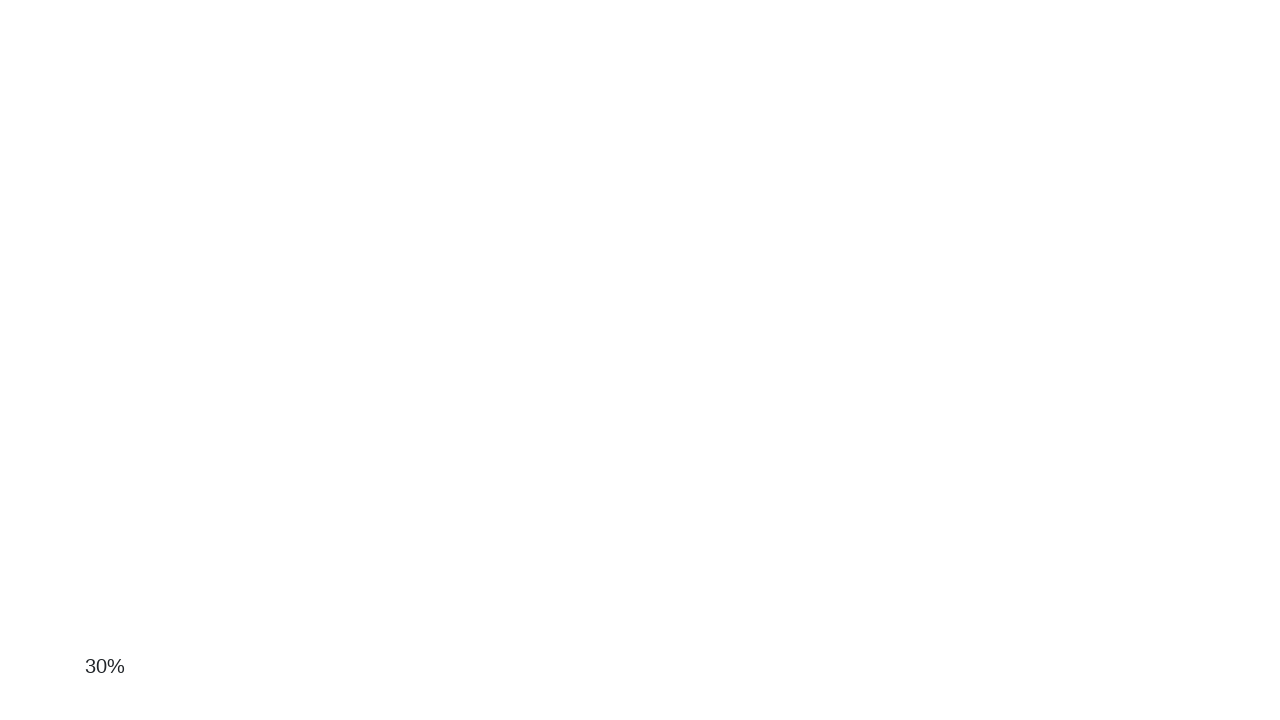

Scrolled down by 50 pixels
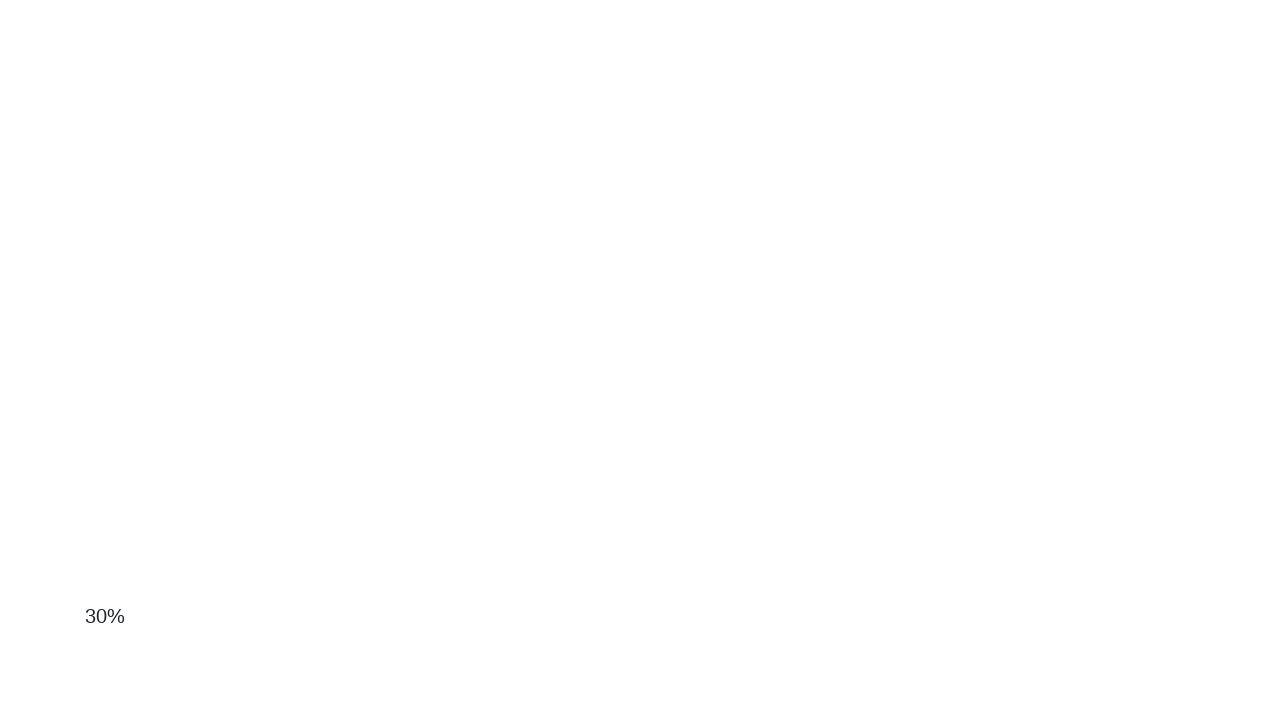

Scrolled down by 50 pixels
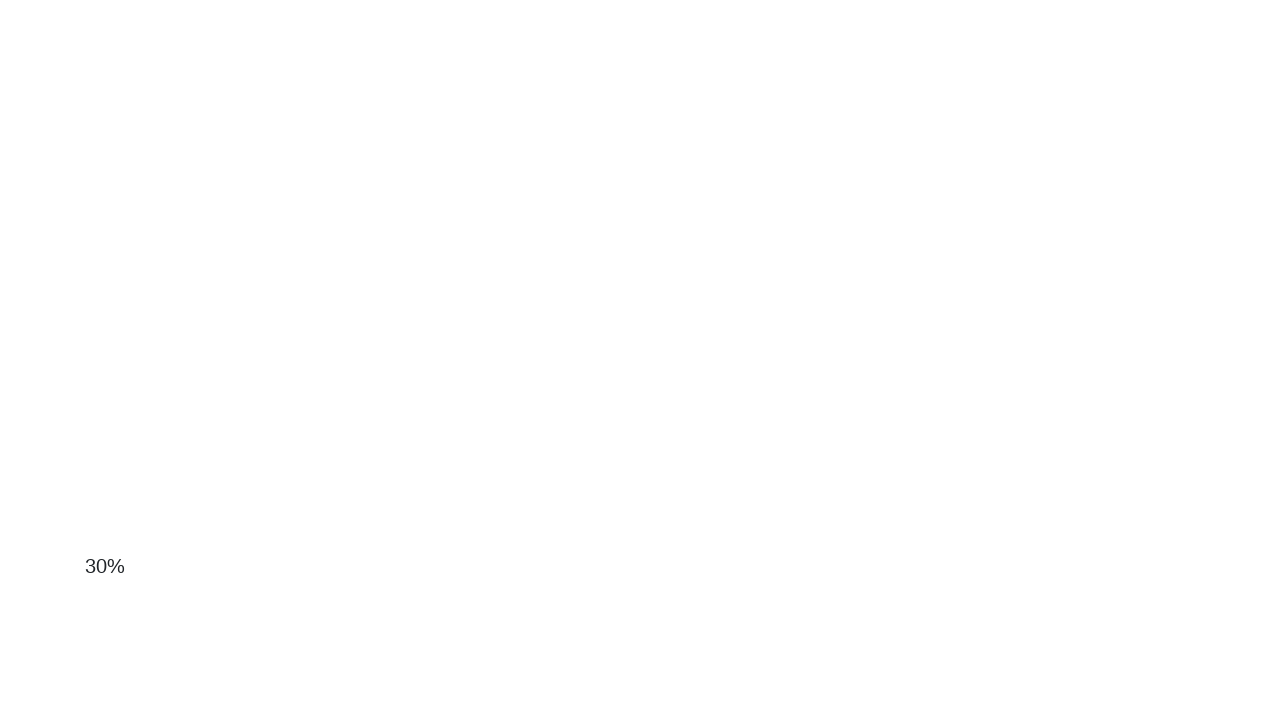

Scrolled down by 50 pixels
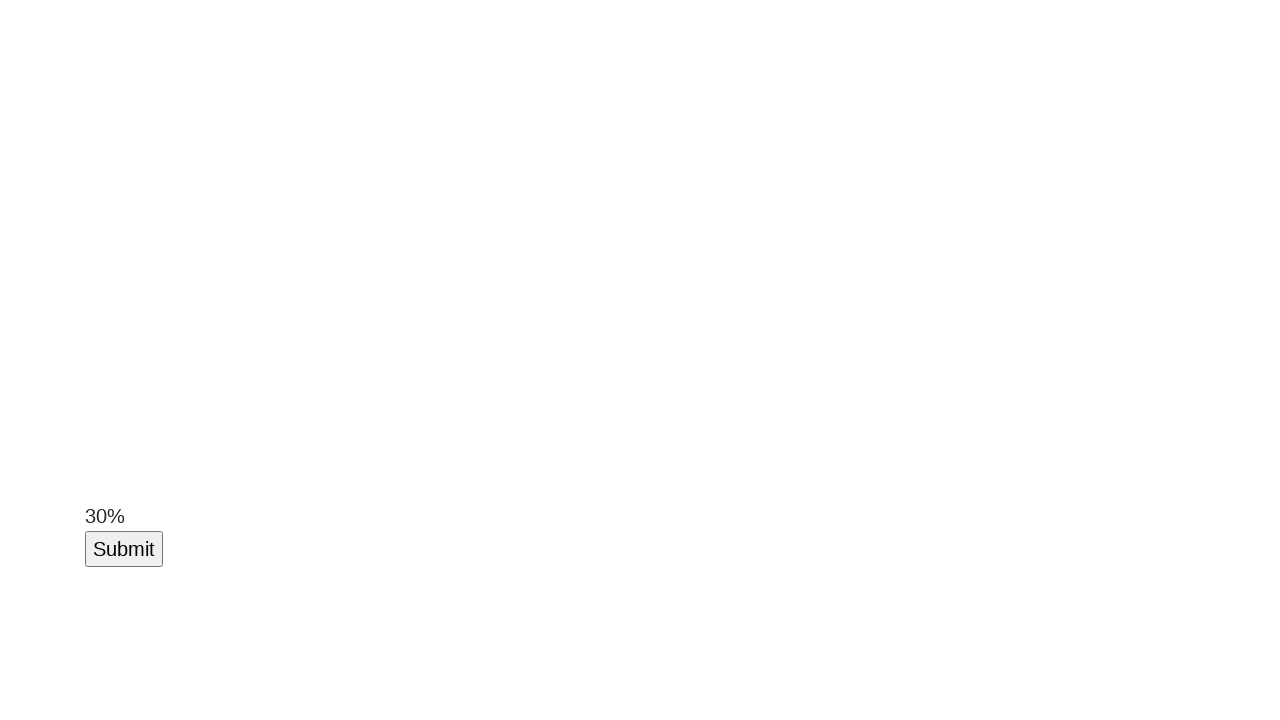

Scroll button became visible
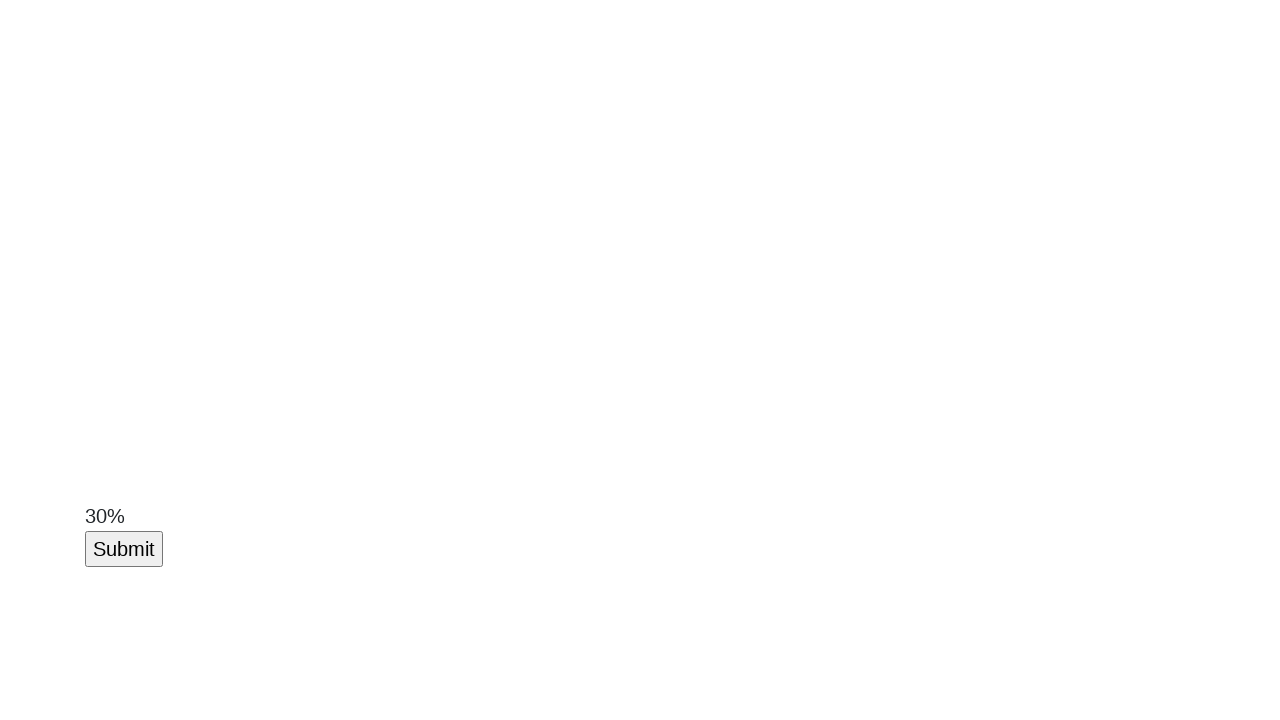

Clicked the scroll button at (124, 549) on #scroll-button
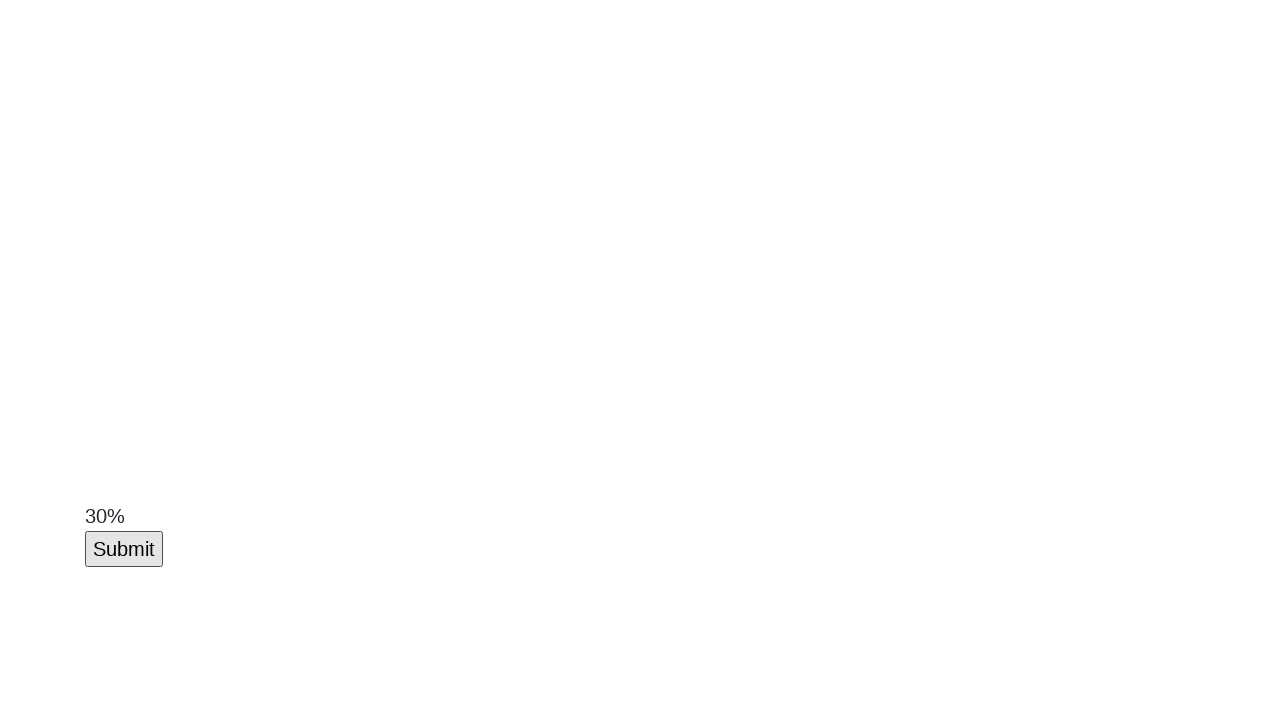

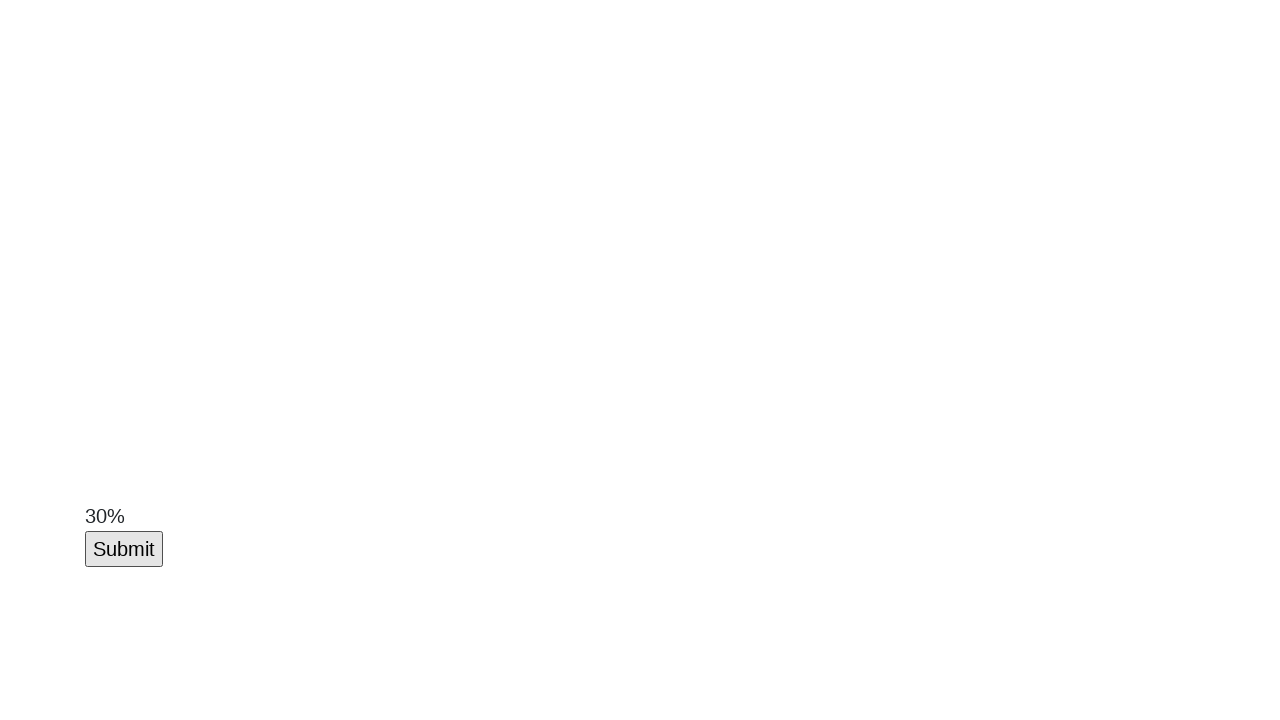